Tests the add/remove elements functionality by clicking the "Add Element" button a random number of times to create delete buttons, then clicking a random subset of those delete buttons to remove them, and verifying the correct number of buttons remain.

Starting URL: http://the-internet.herokuapp.com/add_remove_elements/

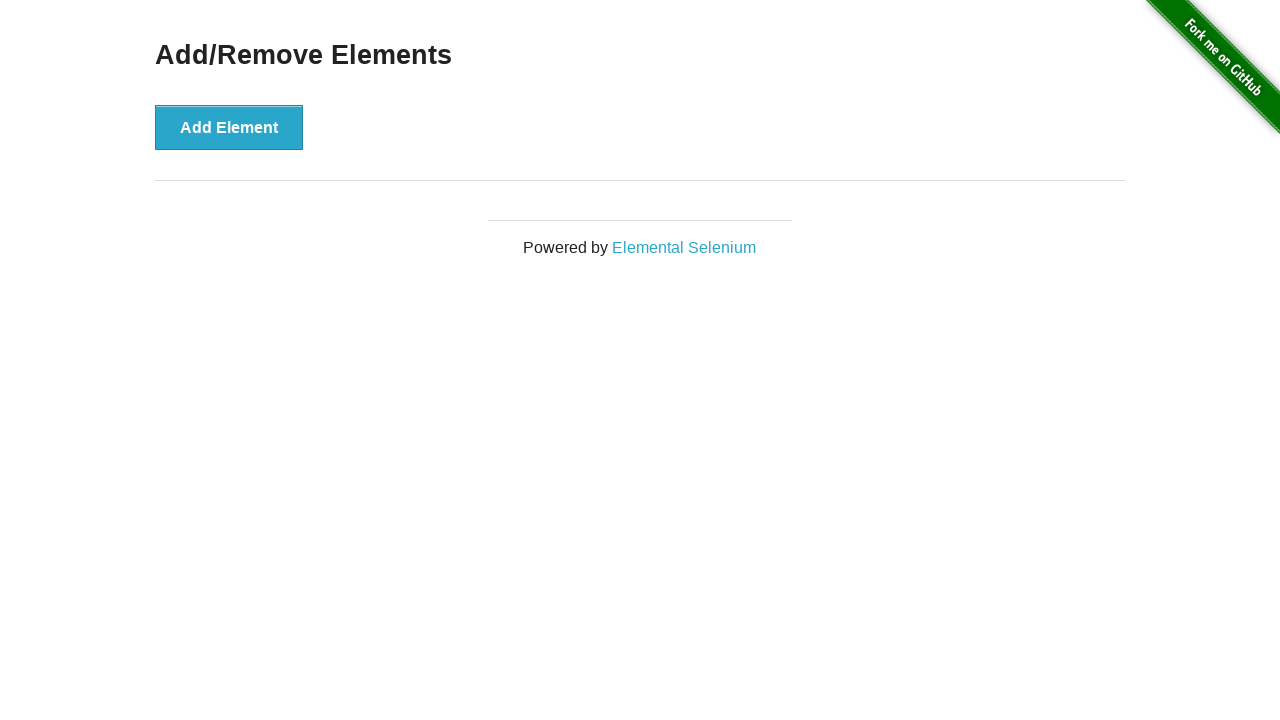

Navigated to add/remove elements page
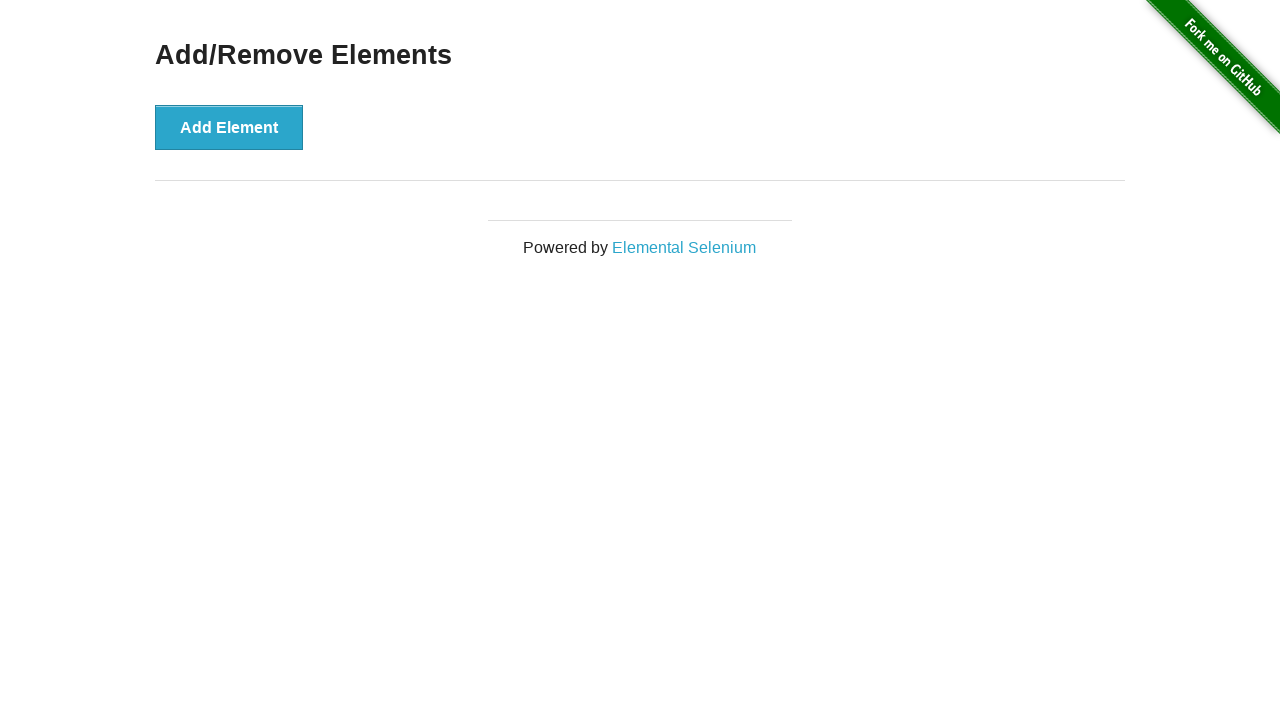

Clicked 'Add Element' button (iteration 1 of 16) at (229, 127) on button[onclick='addElement()']
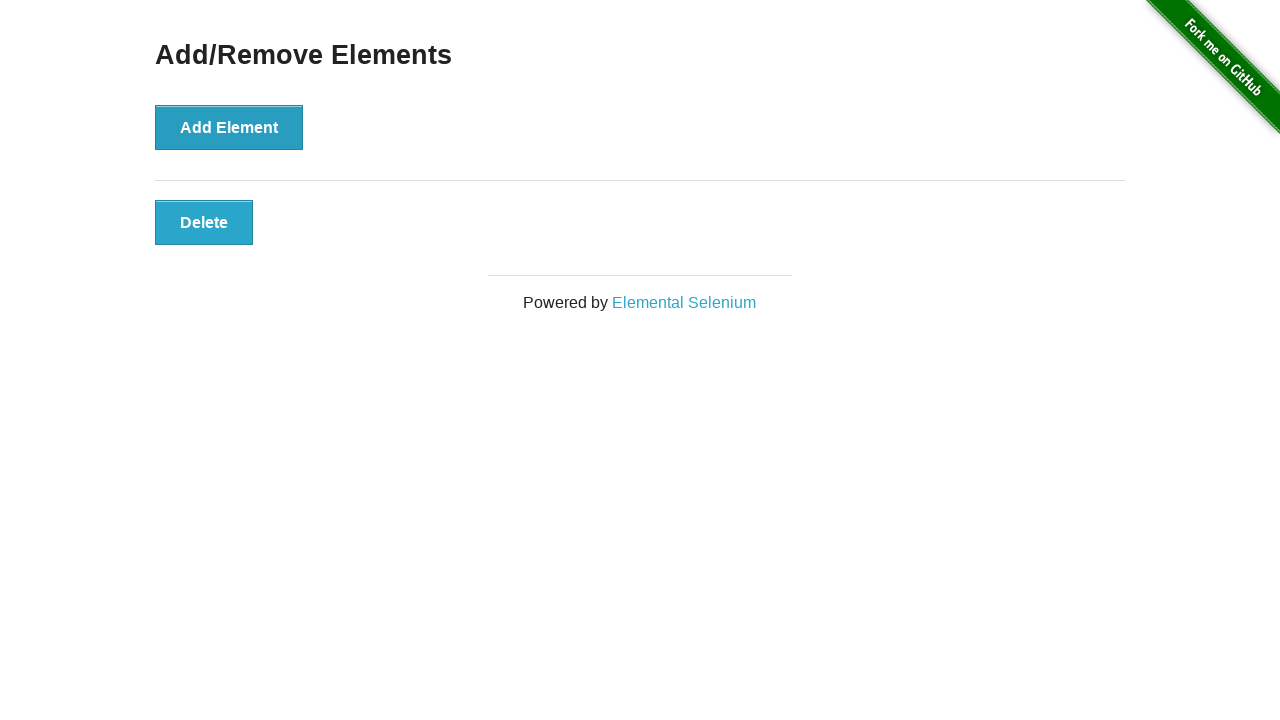

Clicked 'Add Element' button (iteration 2 of 16) at (229, 127) on button[onclick='addElement()']
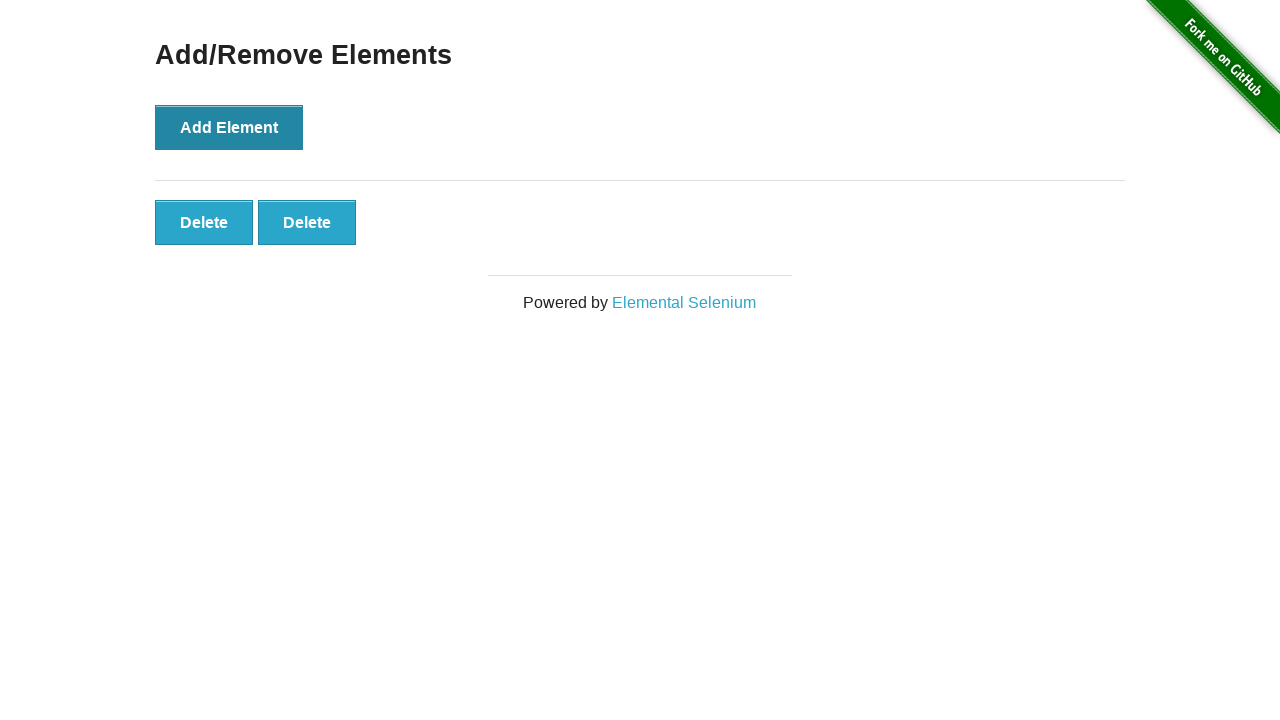

Clicked 'Add Element' button (iteration 3 of 16) at (229, 127) on button[onclick='addElement()']
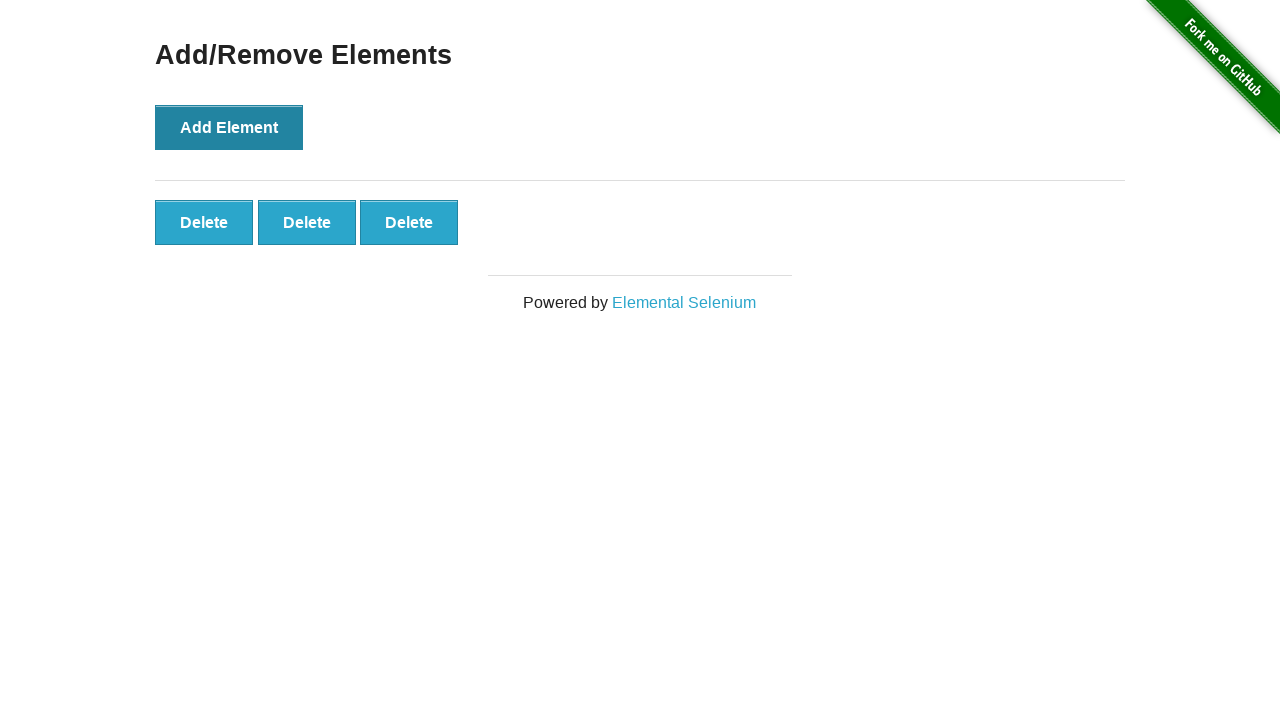

Clicked 'Add Element' button (iteration 4 of 16) at (229, 127) on button[onclick='addElement()']
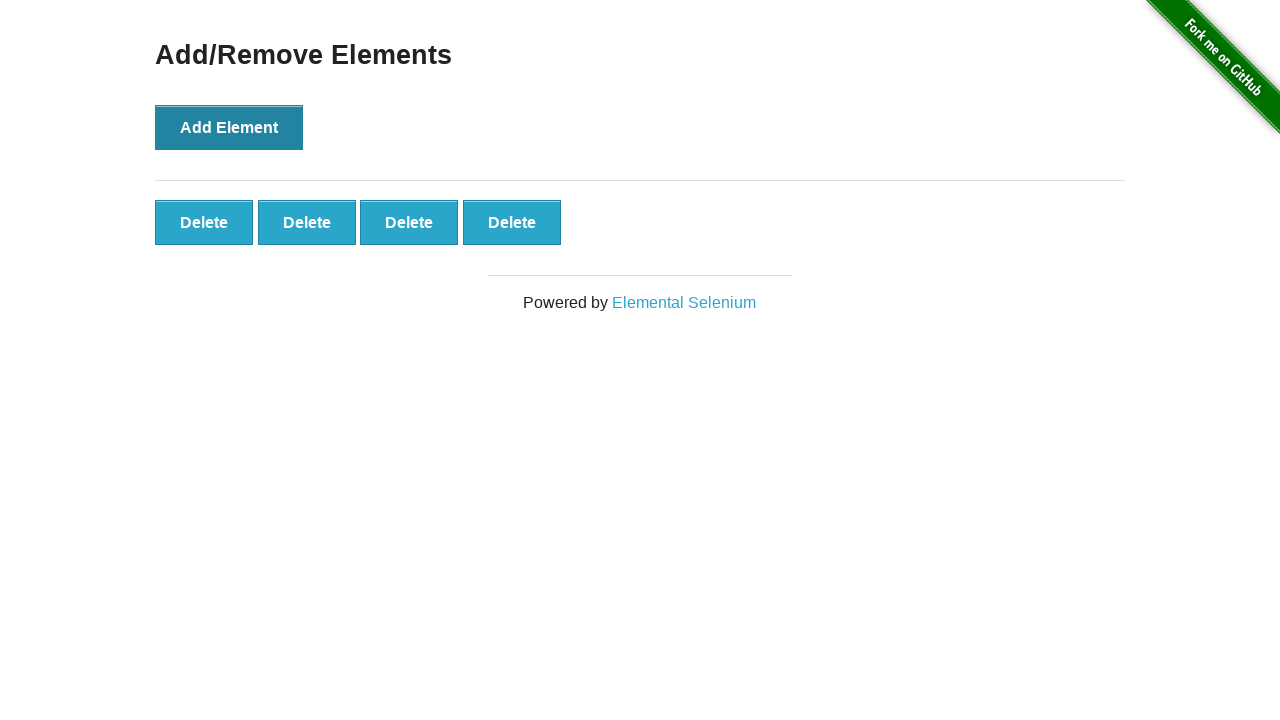

Clicked 'Add Element' button (iteration 5 of 16) at (229, 127) on button[onclick='addElement()']
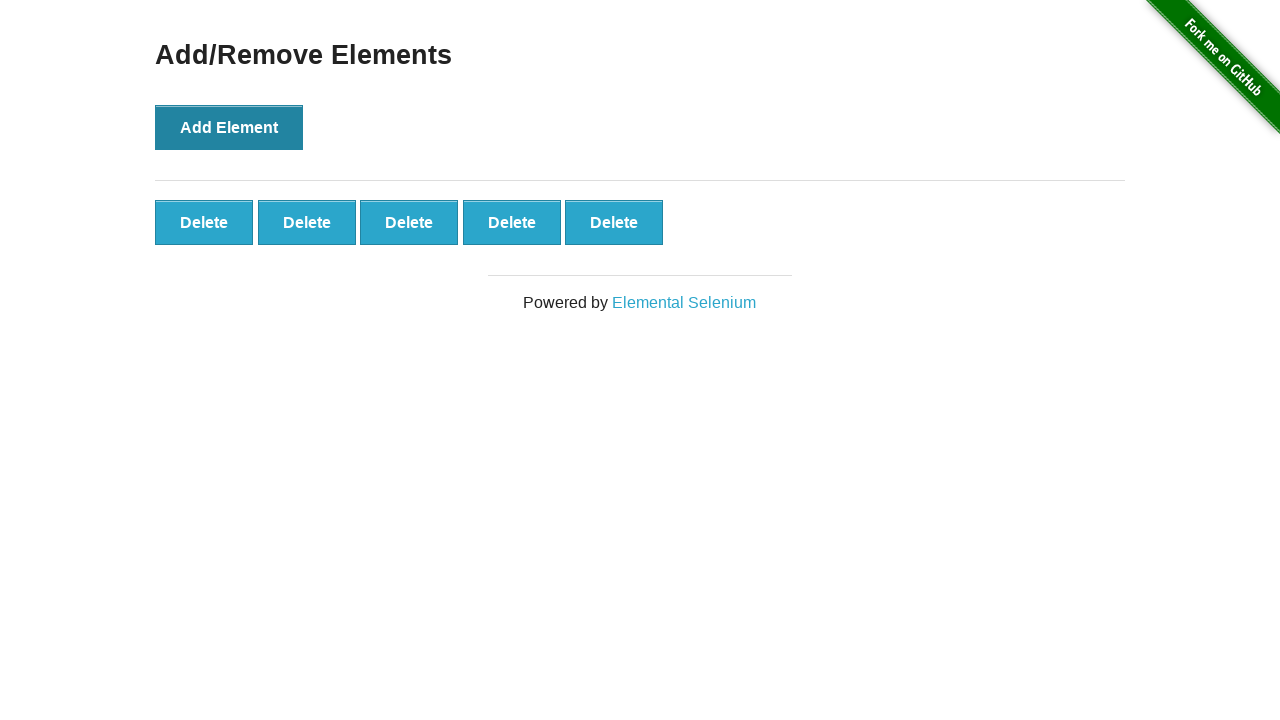

Clicked 'Add Element' button (iteration 6 of 16) at (229, 127) on button[onclick='addElement()']
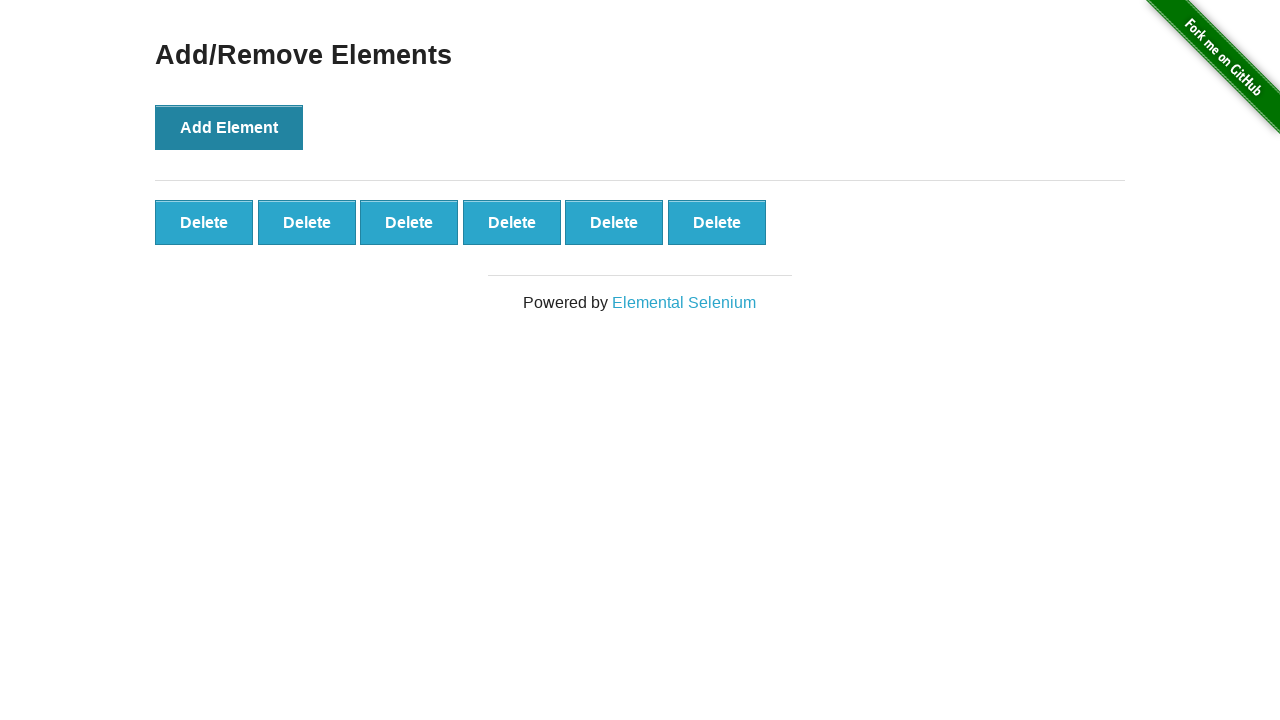

Clicked 'Add Element' button (iteration 7 of 16) at (229, 127) on button[onclick='addElement()']
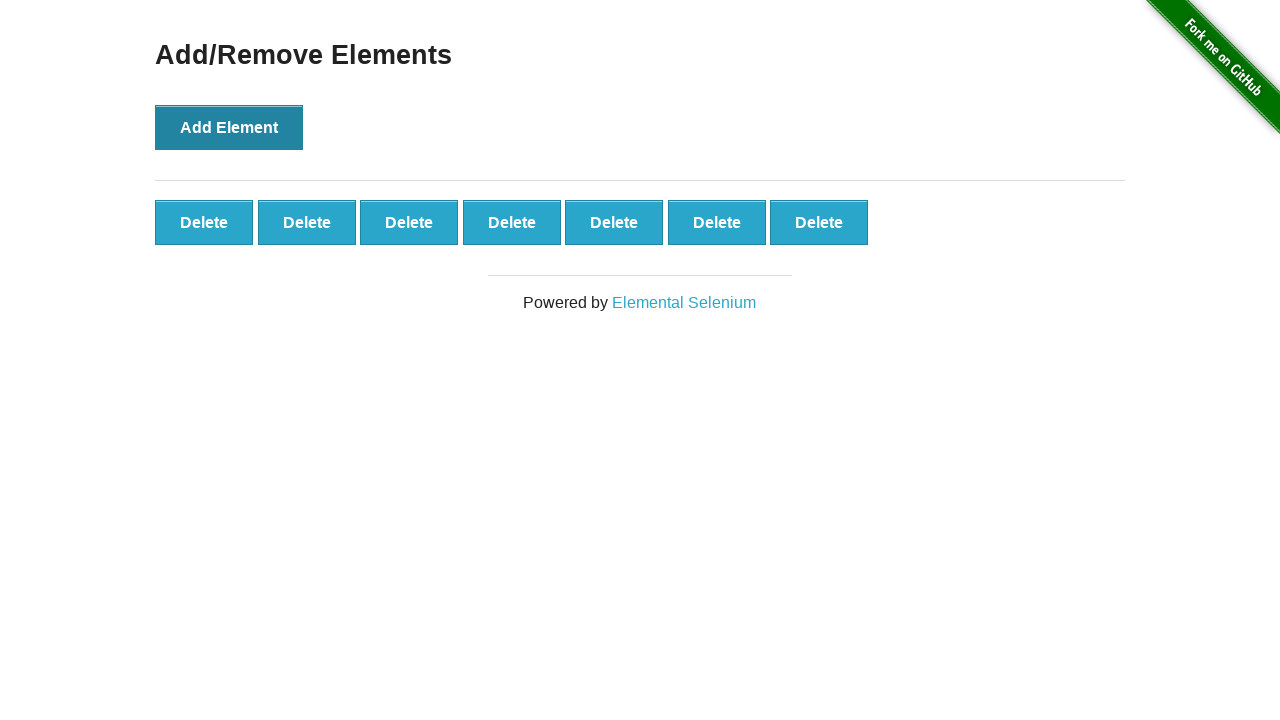

Clicked 'Add Element' button (iteration 8 of 16) at (229, 127) on button[onclick='addElement()']
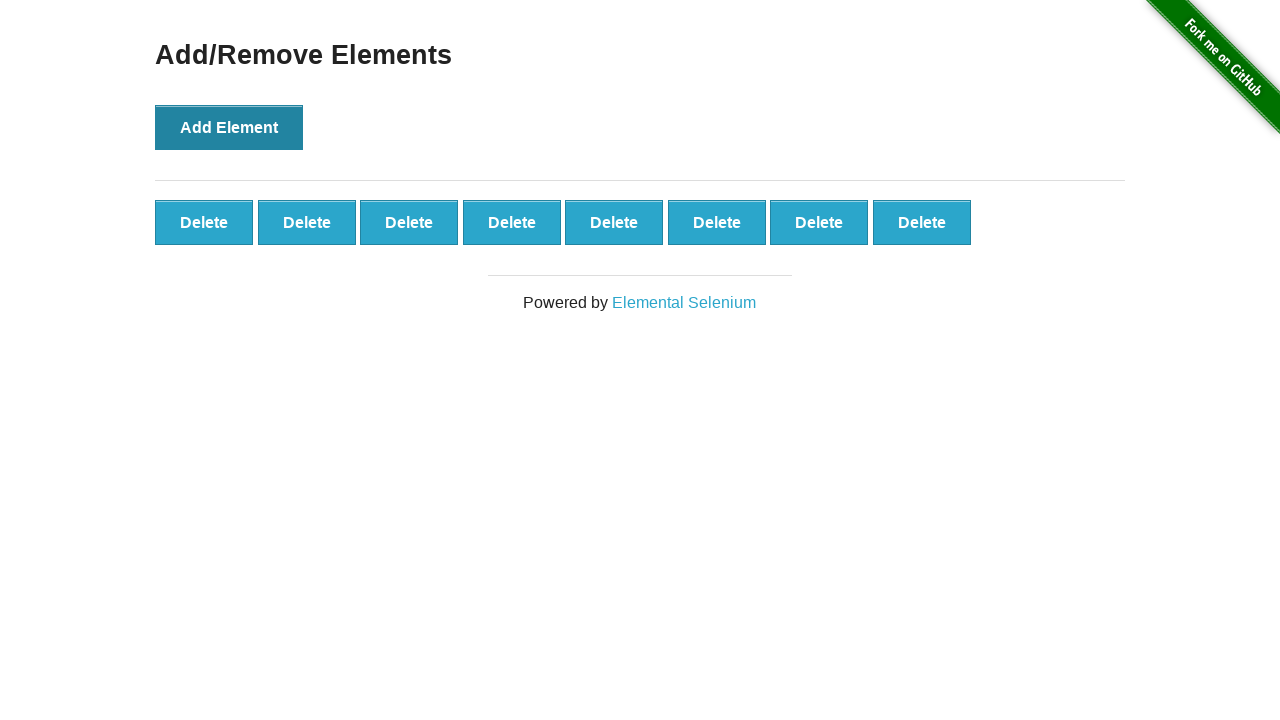

Clicked 'Add Element' button (iteration 9 of 16) at (229, 127) on button[onclick='addElement()']
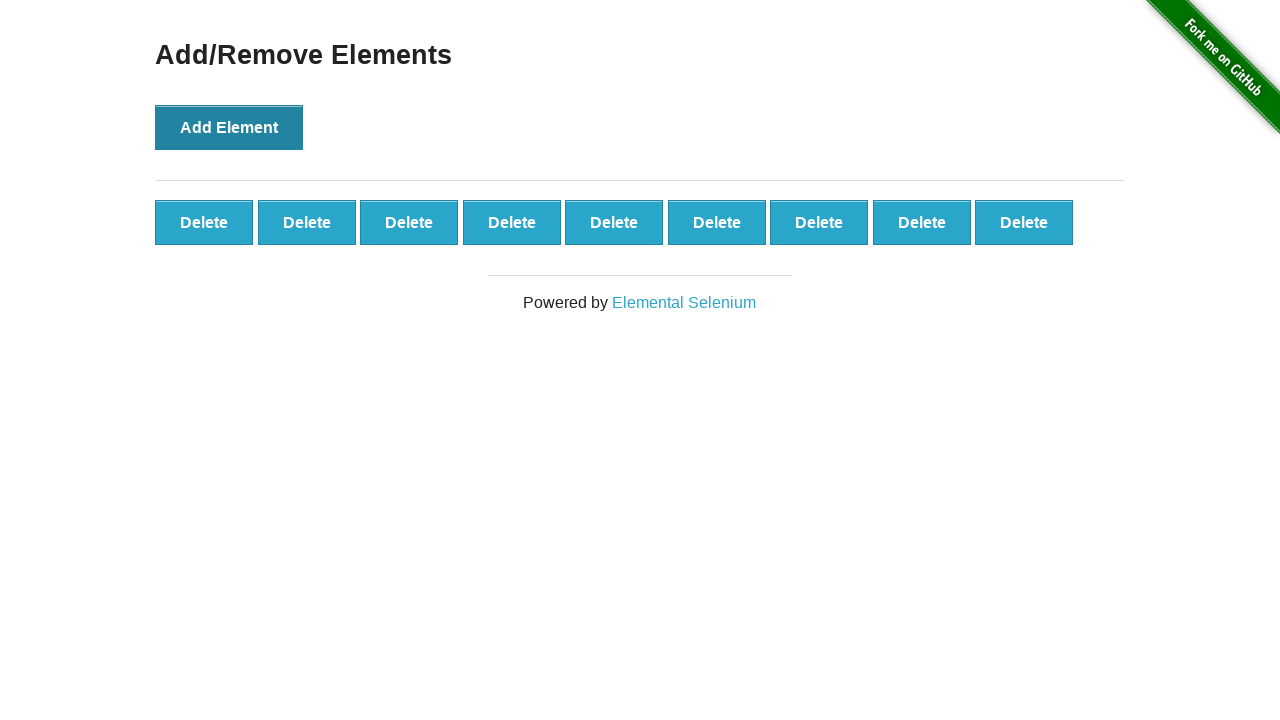

Clicked 'Add Element' button (iteration 10 of 16) at (229, 127) on button[onclick='addElement()']
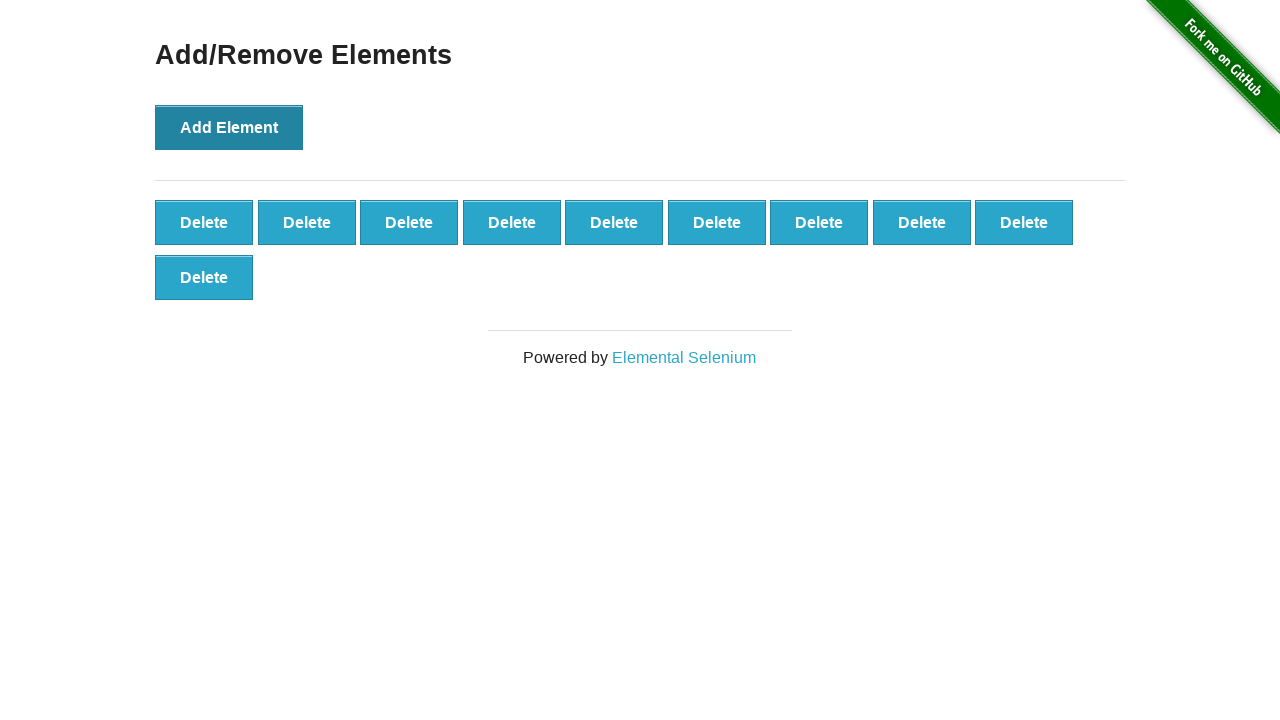

Clicked 'Add Element' button (iteration 11 of 16) at (229, 127) on button[onclick='addElement()']
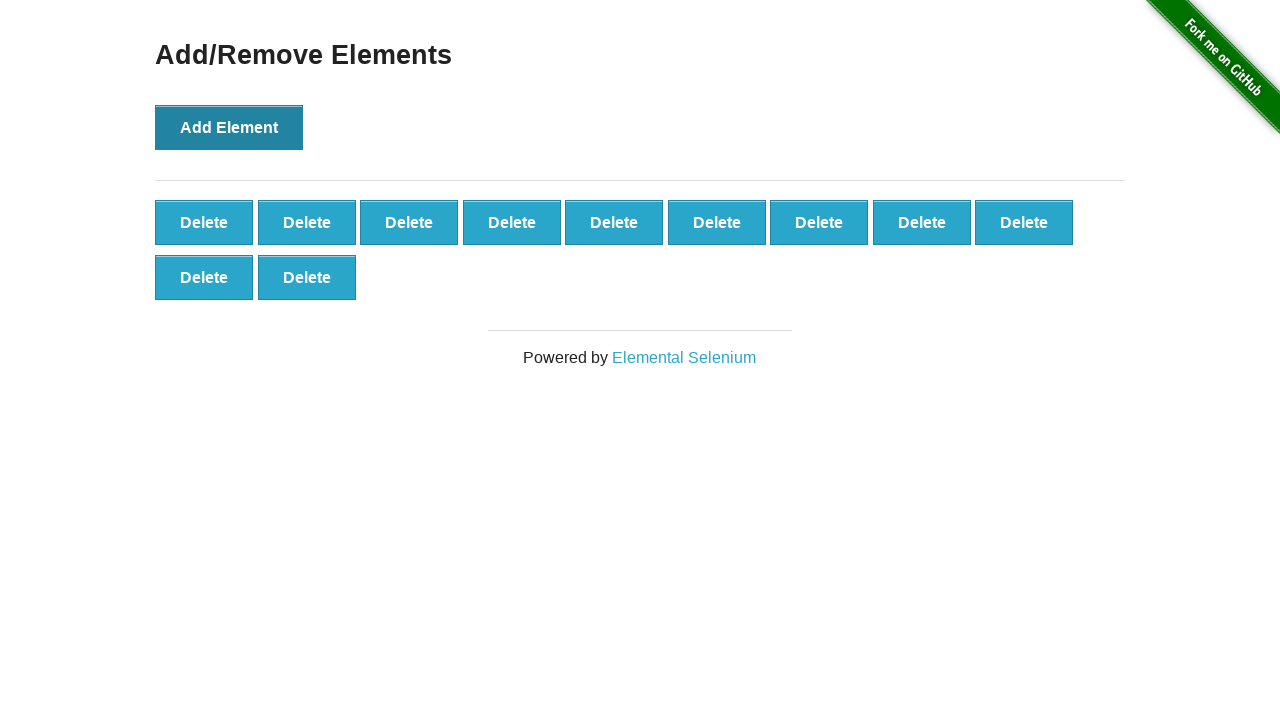

Clicked 'Add Element' button (iteration 12 of 16) at (229, 127) on button[onclick='addElement()']
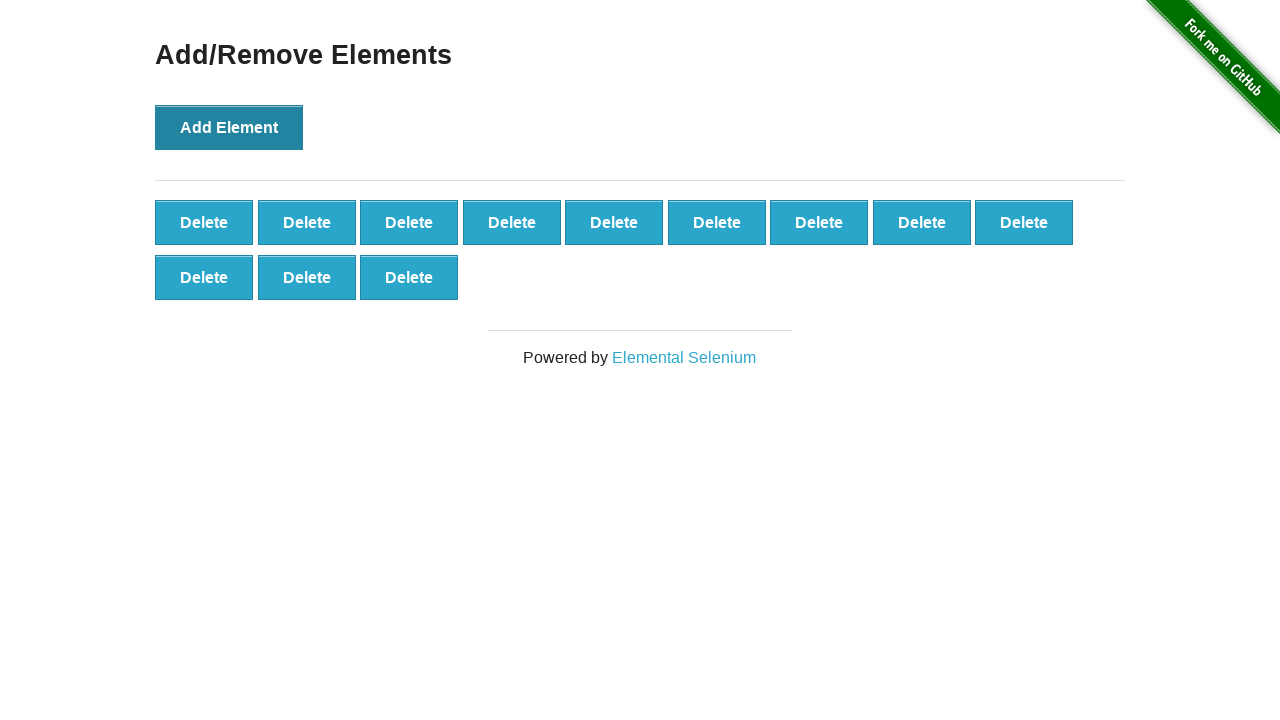

Clicked 'Add Element' button (iteration 13 of 16) at (229, 127) on button[onclick='addElement()']
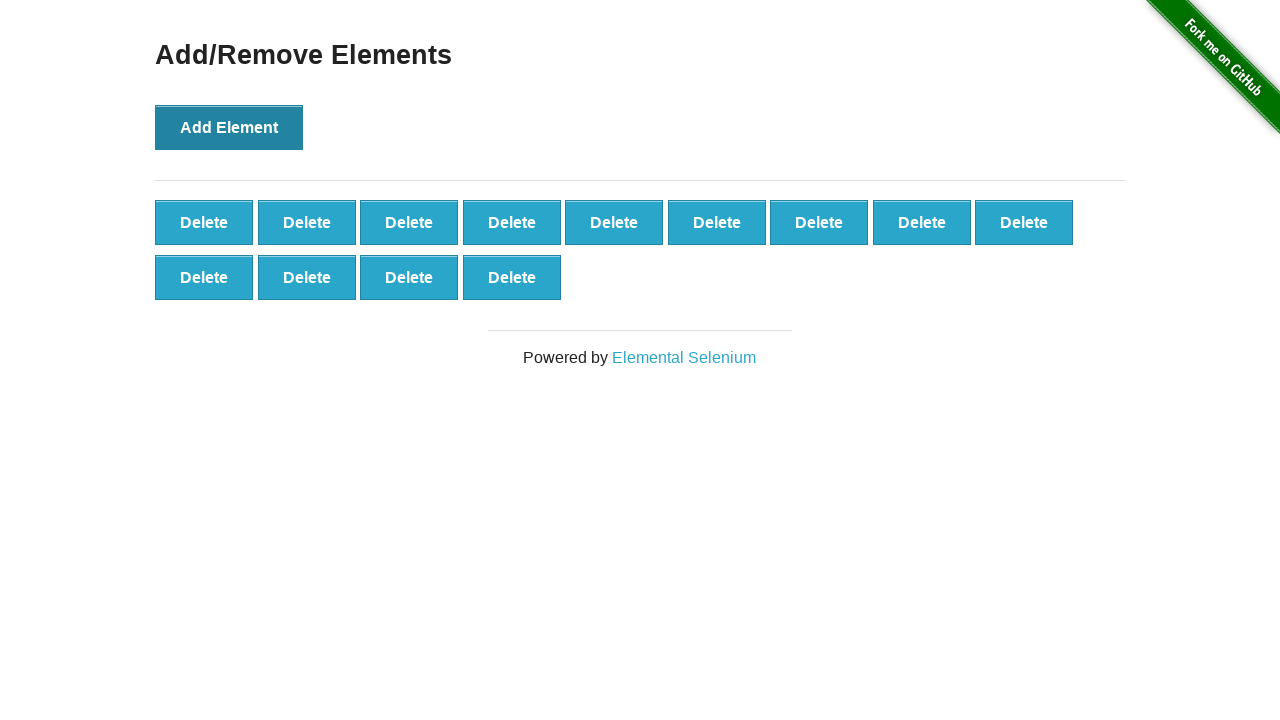

Clicked 'Add Element' button (iteration 14 of 16) at (229, 127) on button[onclick='addElement()']
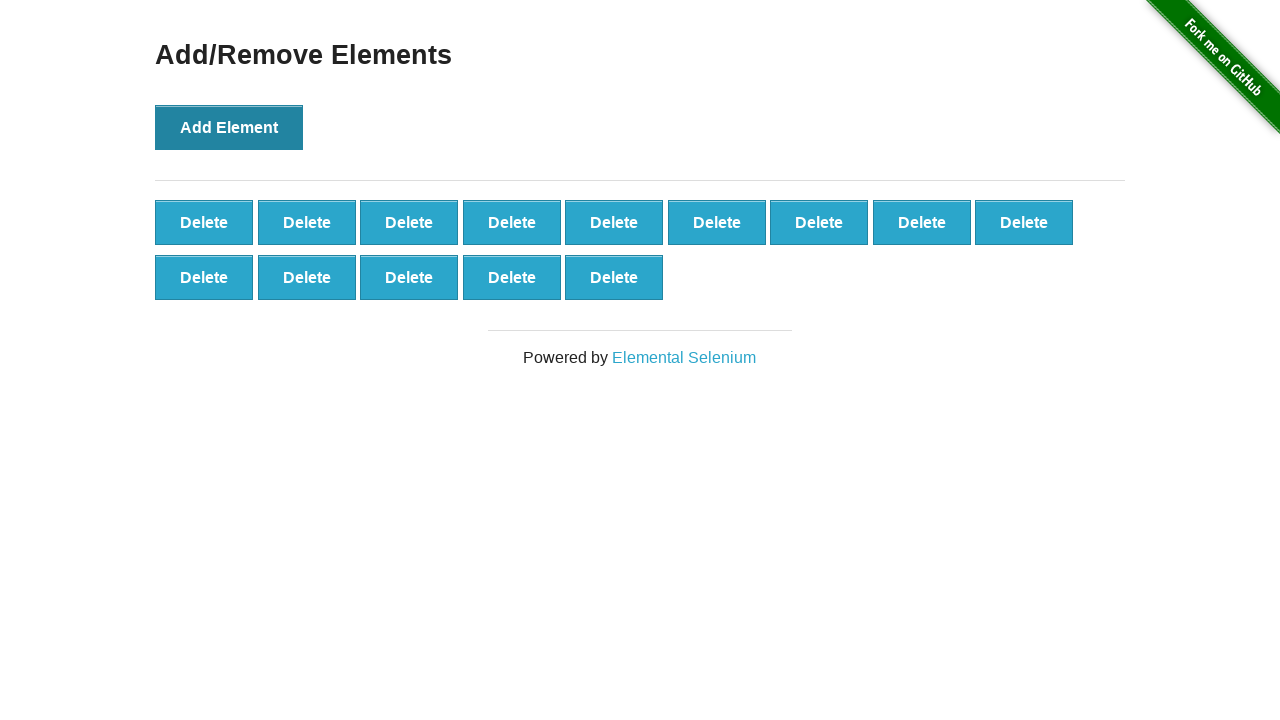

Clicked 'Add Element' button (iteration 15 of 16) at (229, 127) on button[onclick='addElement()']
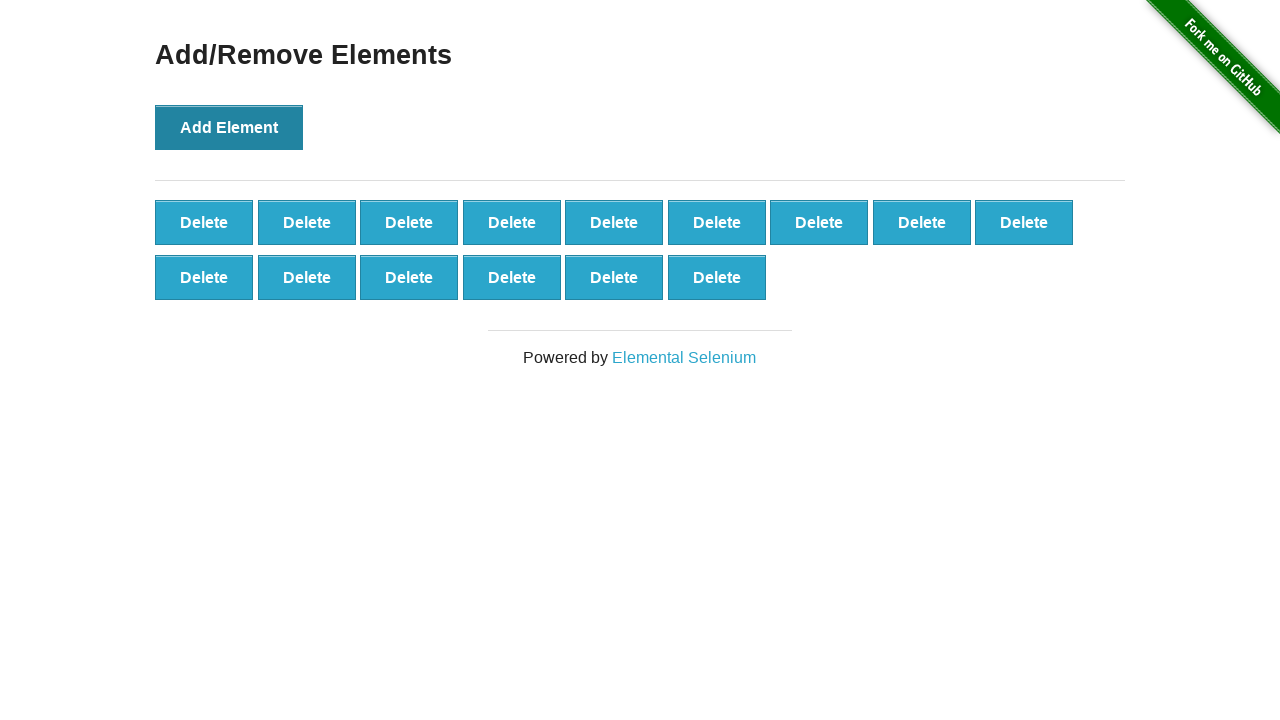

Clicked 'Add Element' button (iteration 16 of 16) at (229, 127) on button[onclick='addElement()']
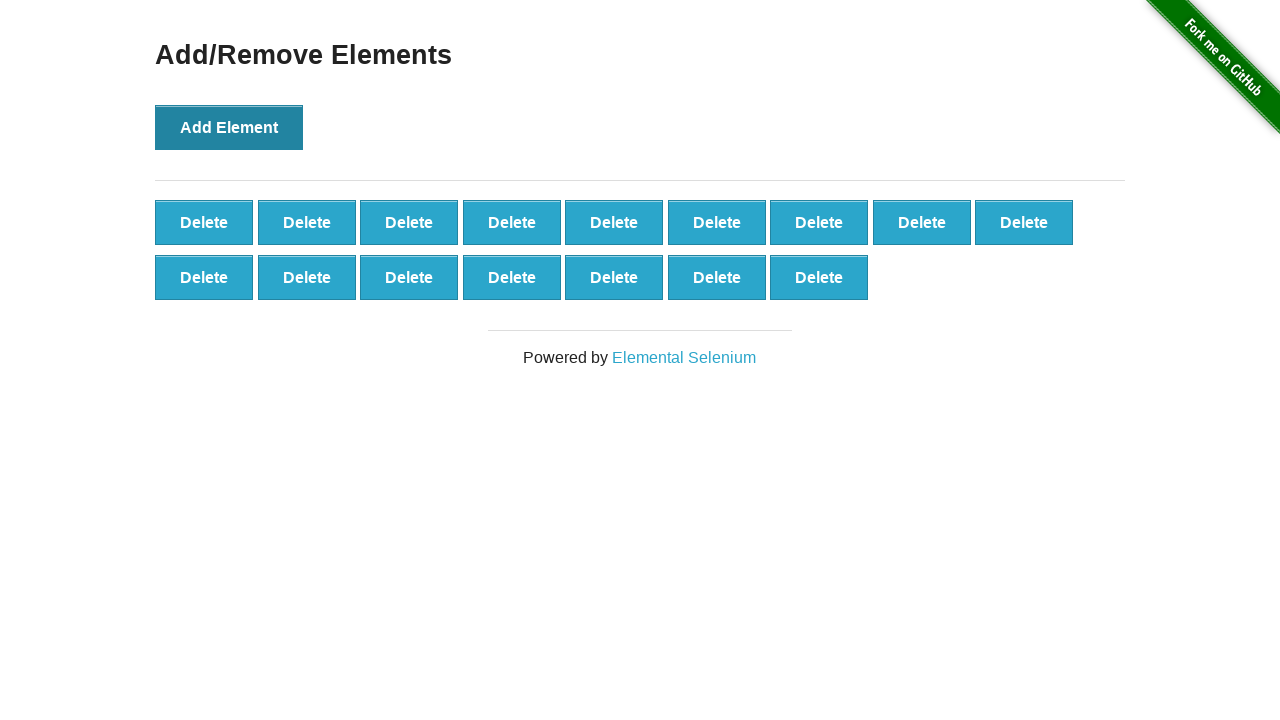

Waited for DOM updates after adding elements
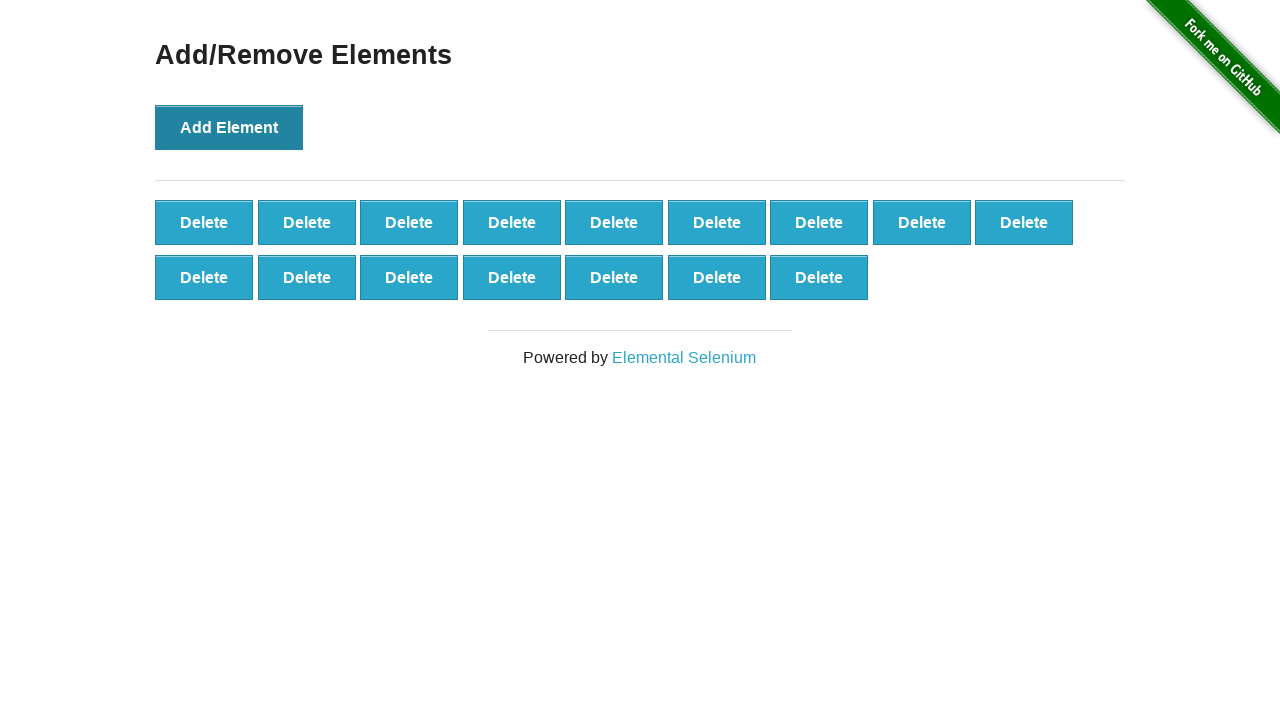

Verified 16 delete buttons were created
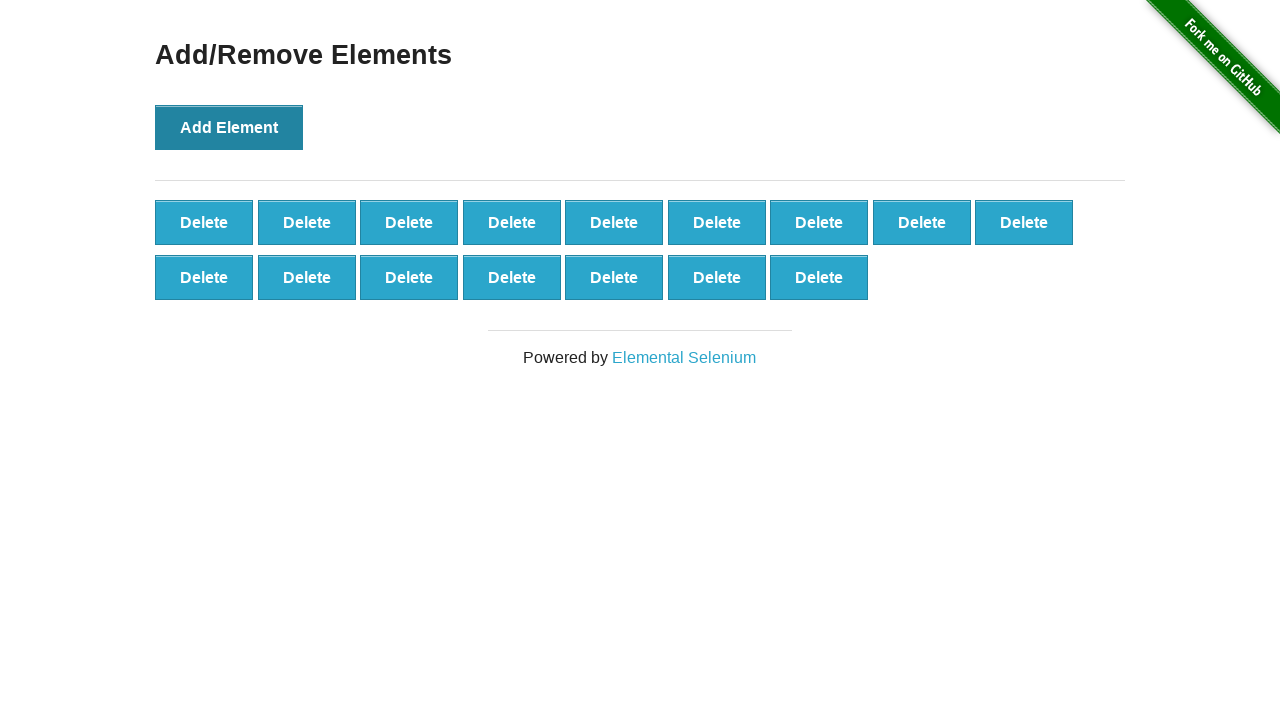

Clicked delete button (iteration 1 of 15) at (204, 222) on button.added-manually >> nth=0
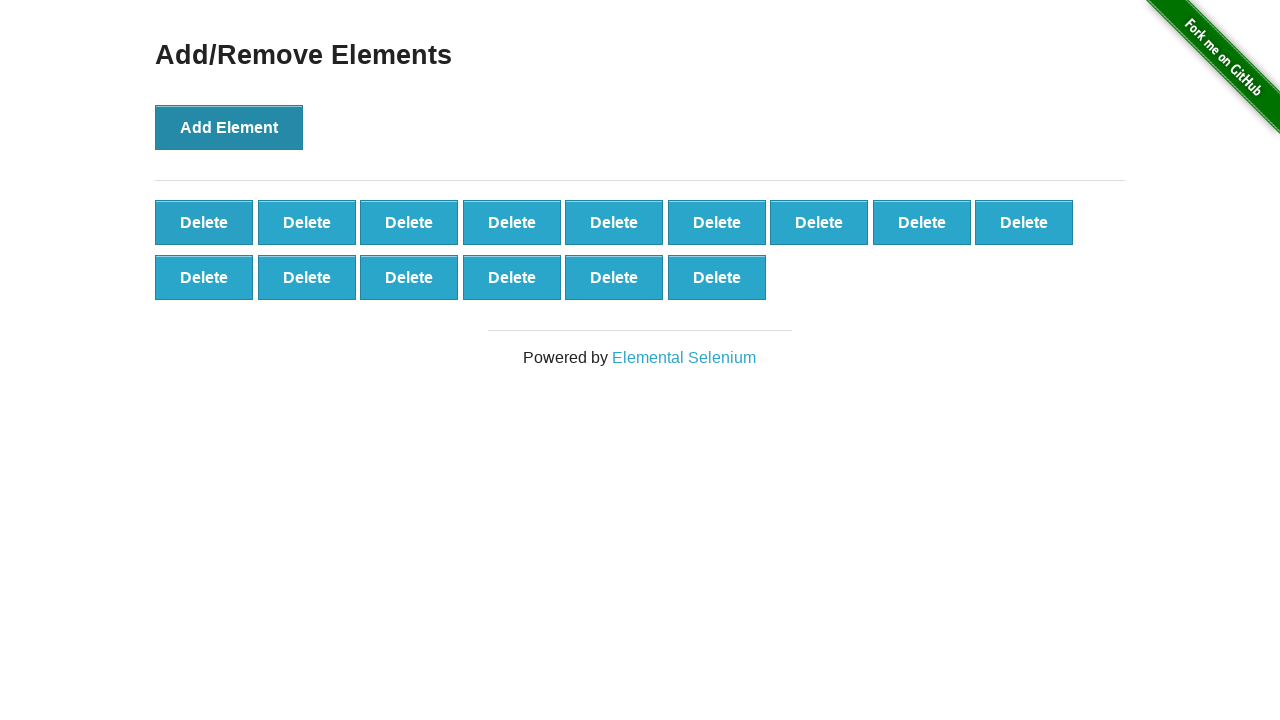

Clicked delete button (iteration 2 of 15) at (204, 222) on button.added-manually >> nth=0
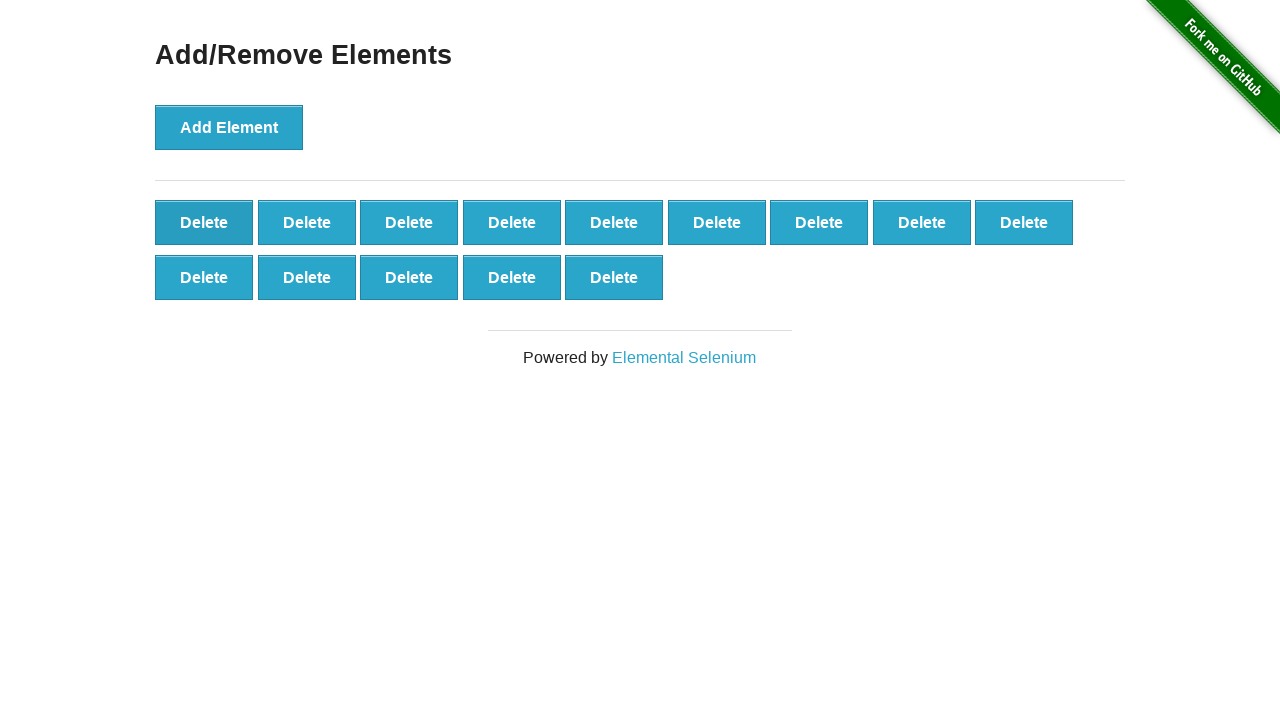

Clicked delete button (iteration 3 of 15) at (204, 222) on button.added-manually >> nth=0
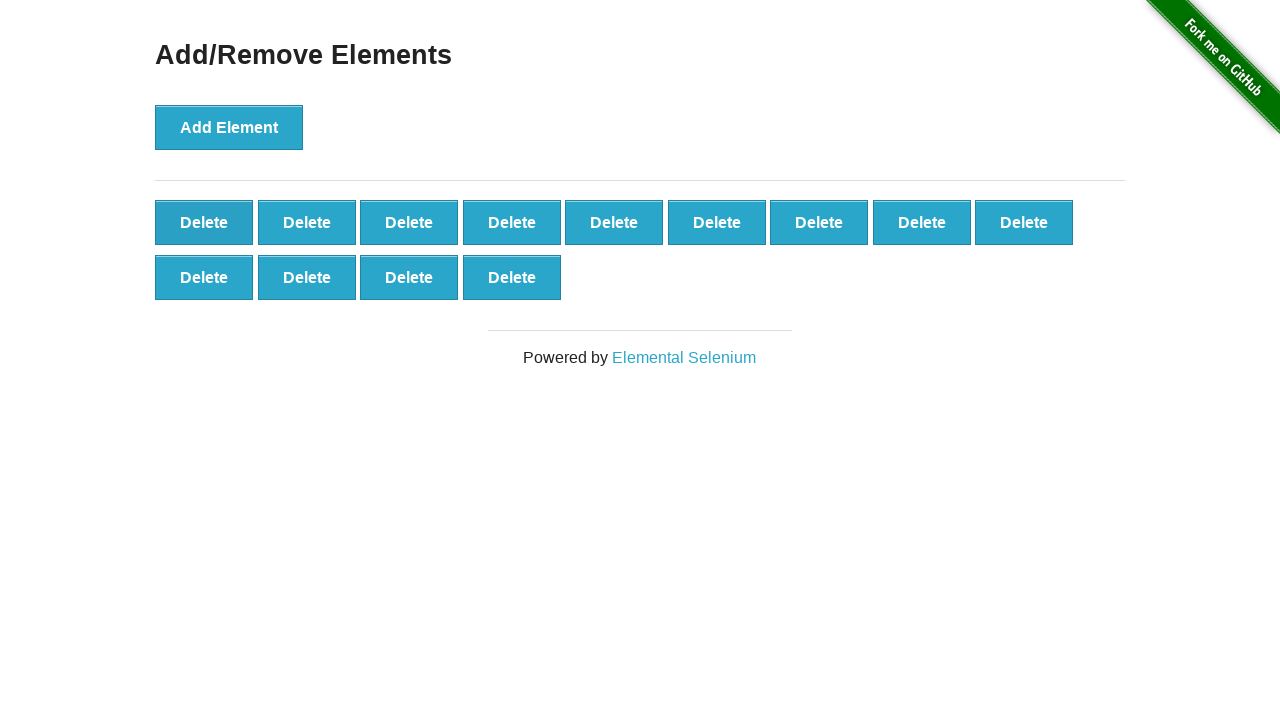

Clicked delete button (iteration 4 of 15) at (204, 222) on button.added-manually >> nth=0
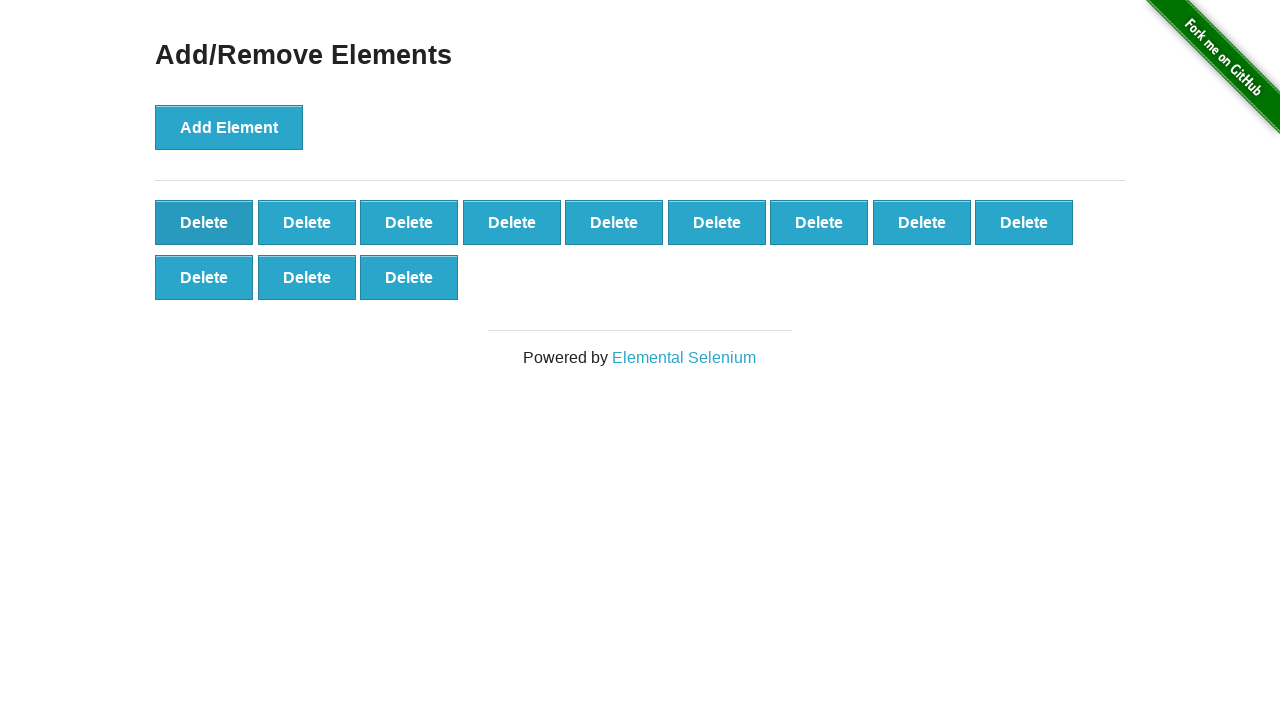

Clicked delete button (iteration 5 of 15) at (204, 222) on button.added-manually >> nth=0
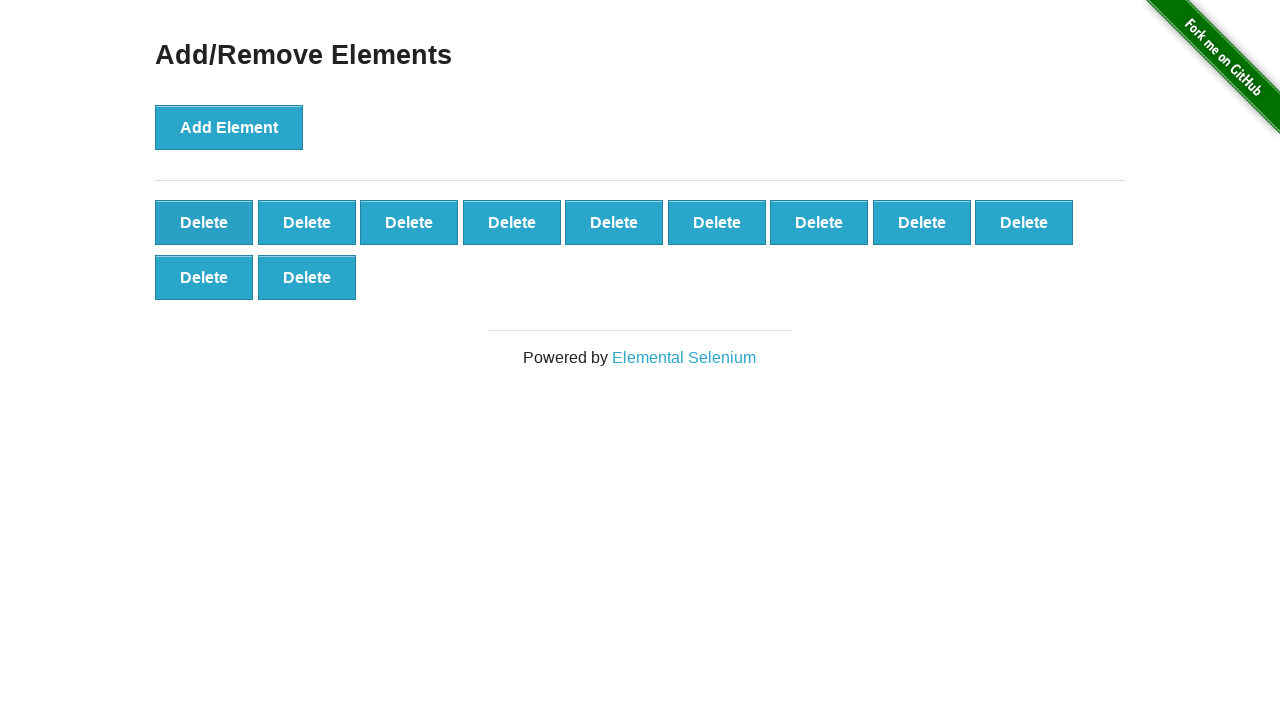

Clicked delete button (iteration 6 of 15) at (204, 222) on button.added-manually >> nth=0
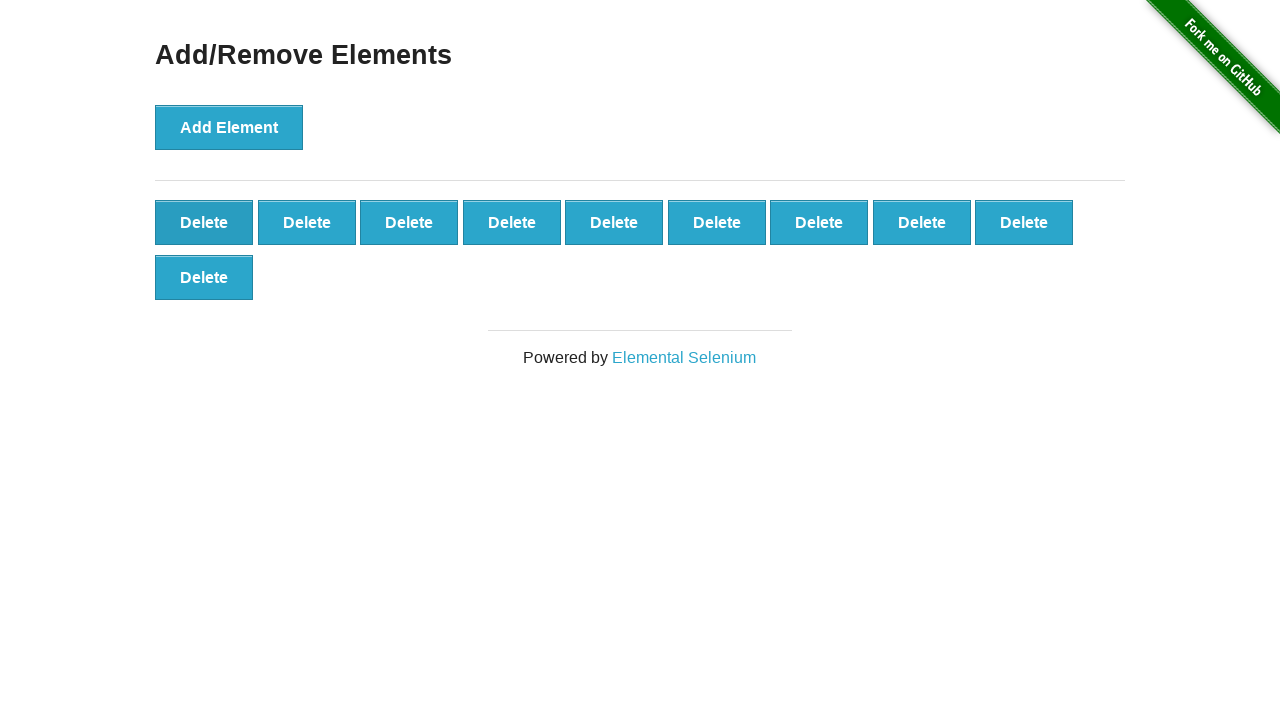

Clicked delete button (iteration 7 of 15) at (204, 222) on button.added-manually >> nth=0
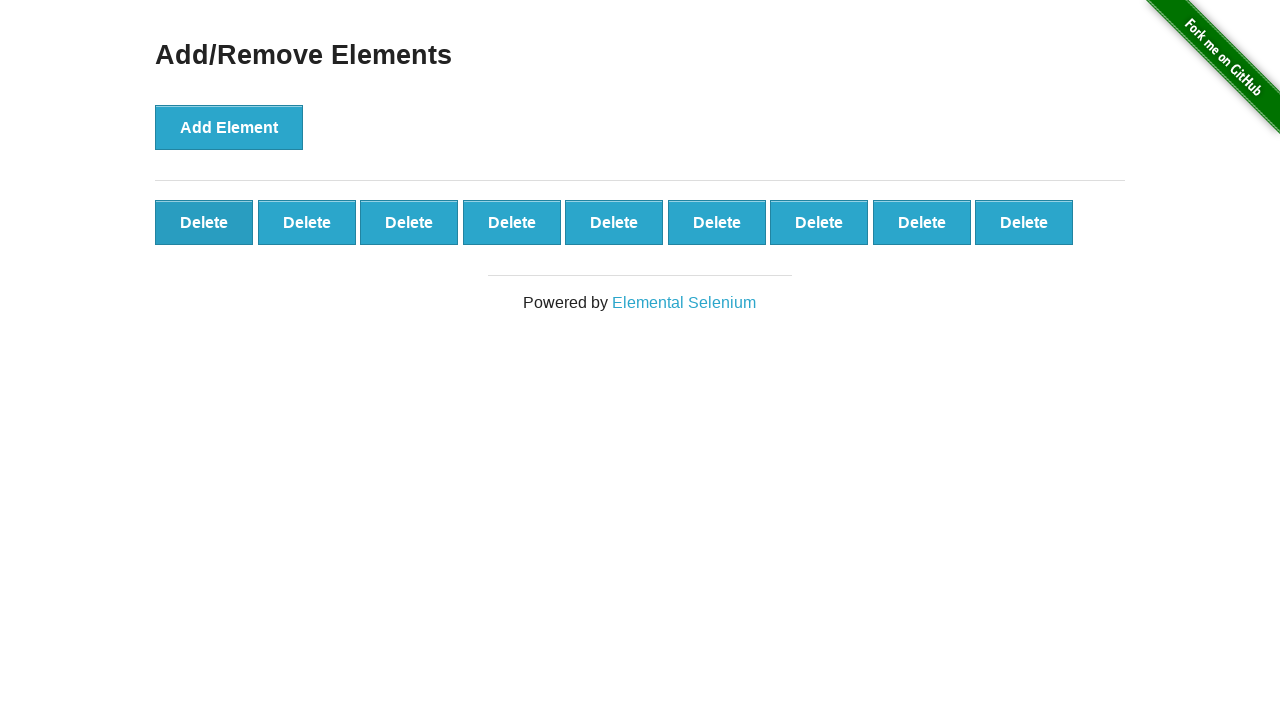

Clicked delete button (iteration 8 of 15) at (204, 222) on button.added-manually >> nth=0
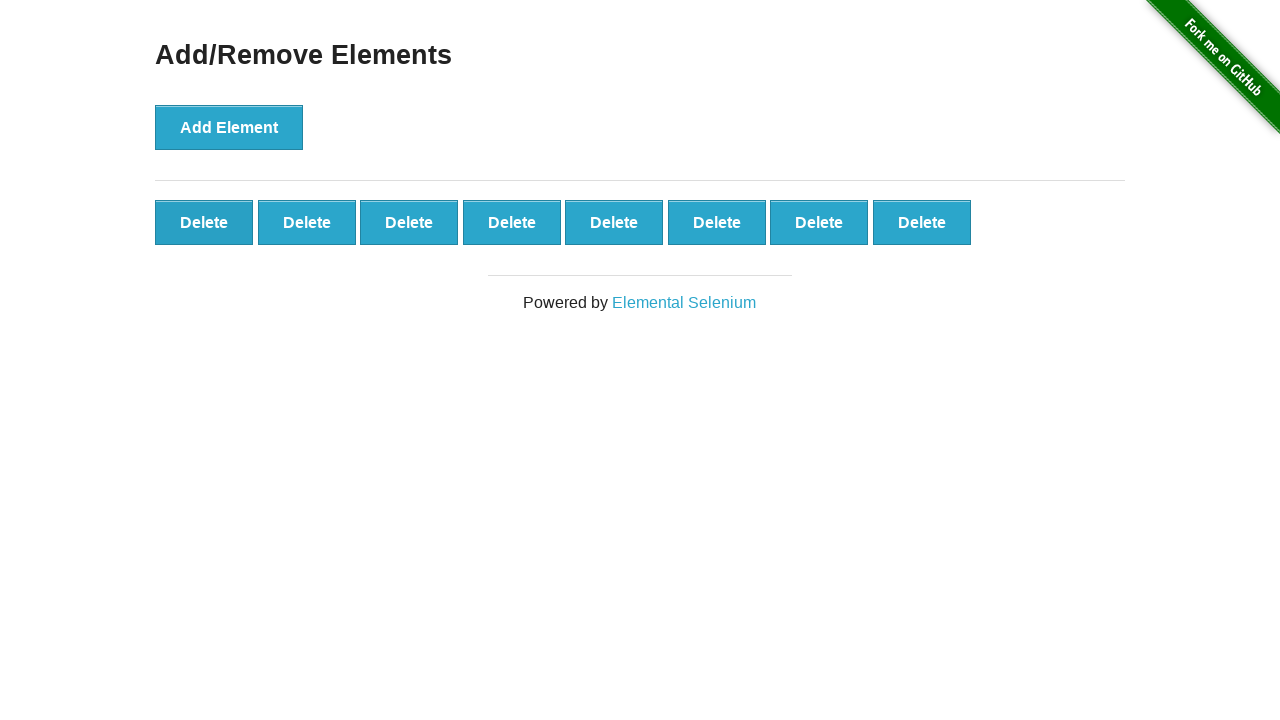

Clicked delete button (iteration 9 of 15) at (204, 222) on button.added-manually >> nth=0
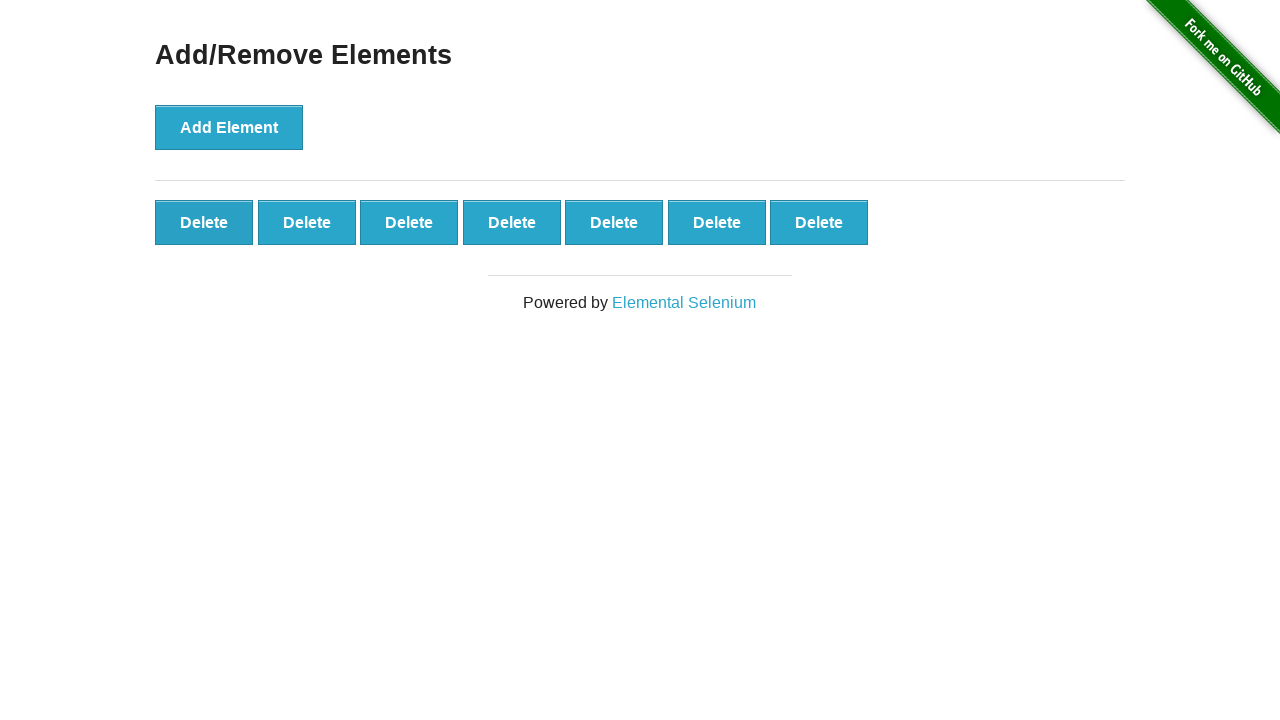

Clicked delete button (iteration 10 of 15) at (204, 222) on button.added-manually >> nth=0
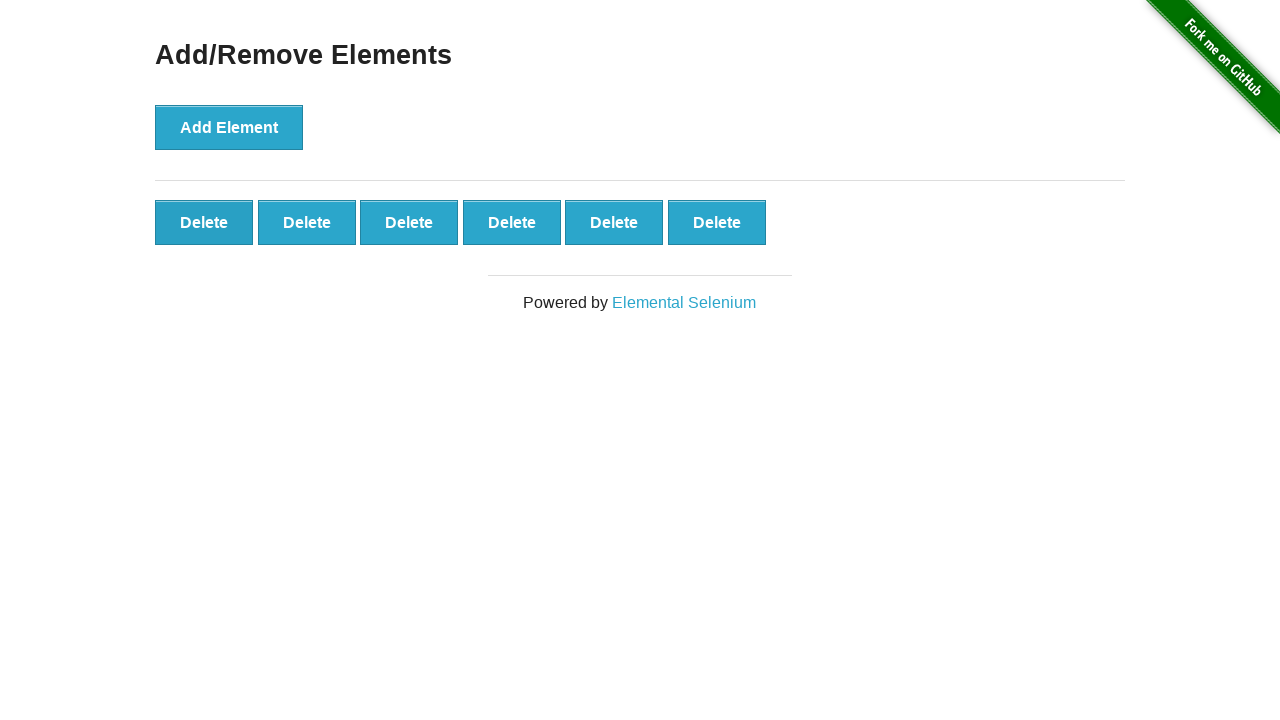

Clicked delete button (iteration 11 of 15) at (204, 222) on button.added-manually >> nth=0
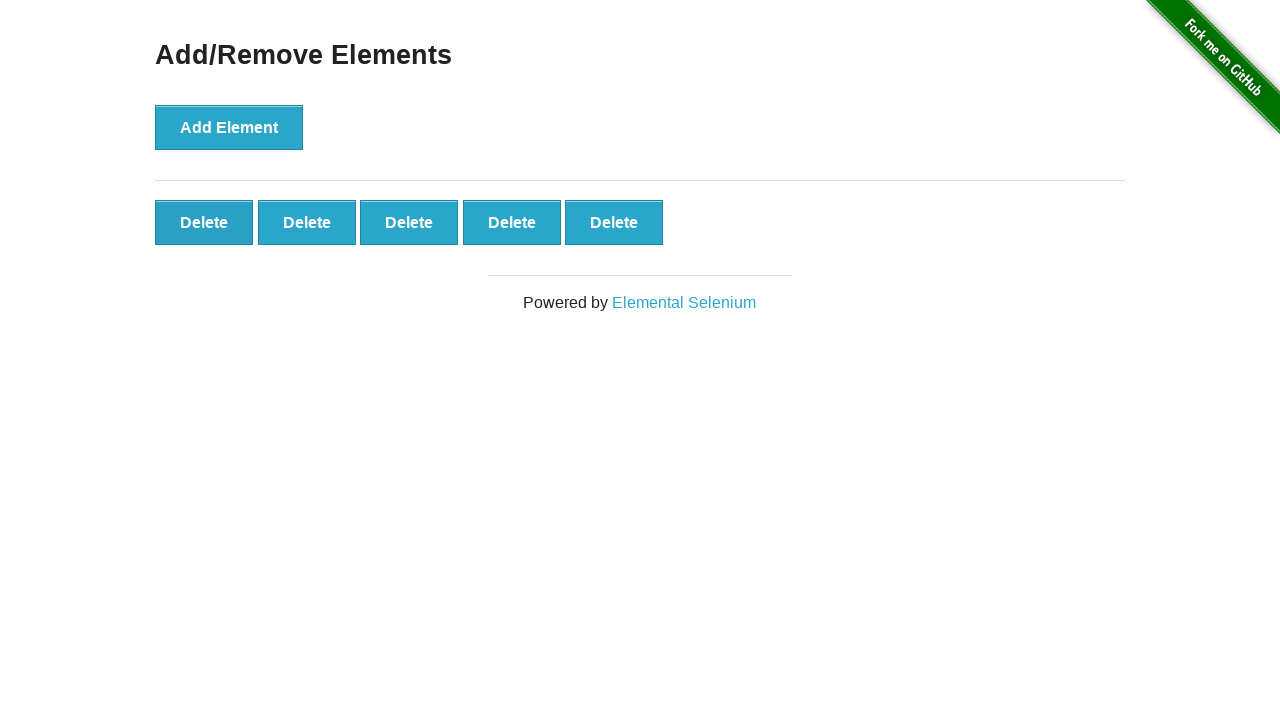

Clicked delete button (iteration 12 of 15) at (204, 222) on button.added-manually >> nth=0
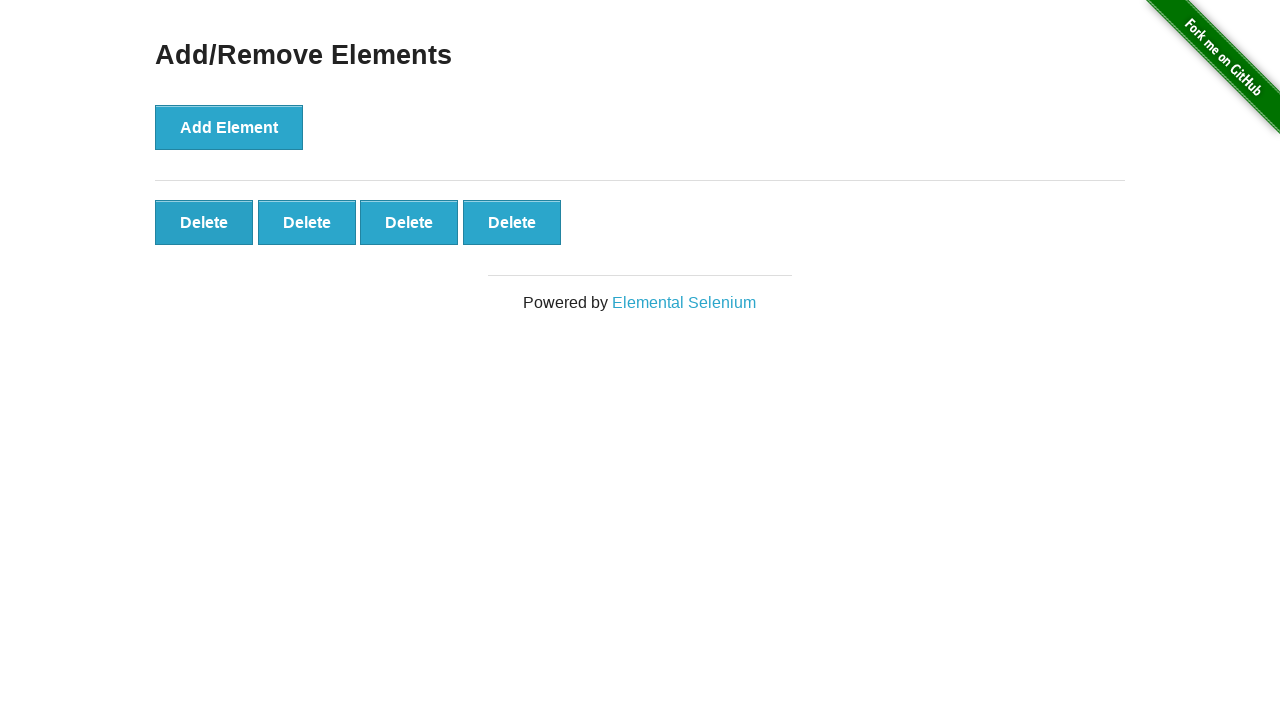

Clicked delete button (iteration 13 of 15) at (204, 222) on button.added-manually >> nth=0
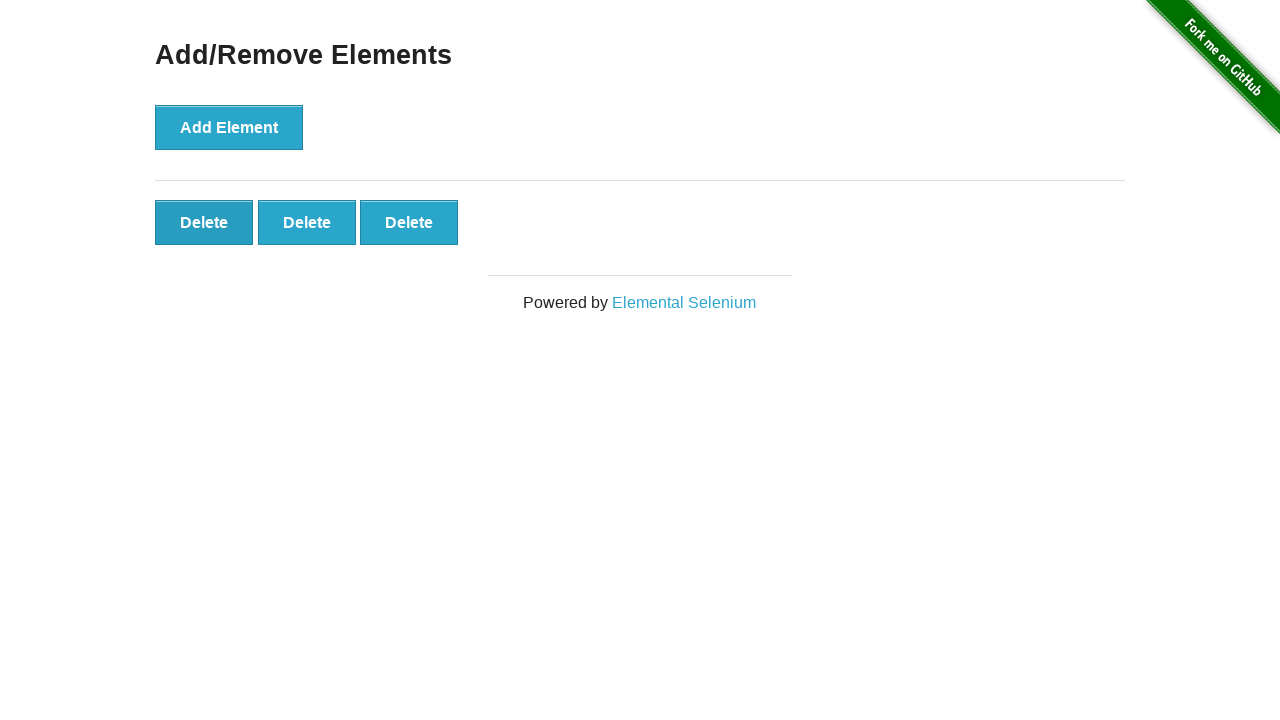

Clicked delete button (iteration 14 of 15) at (204, 222) on button.added-manually >> nth=0
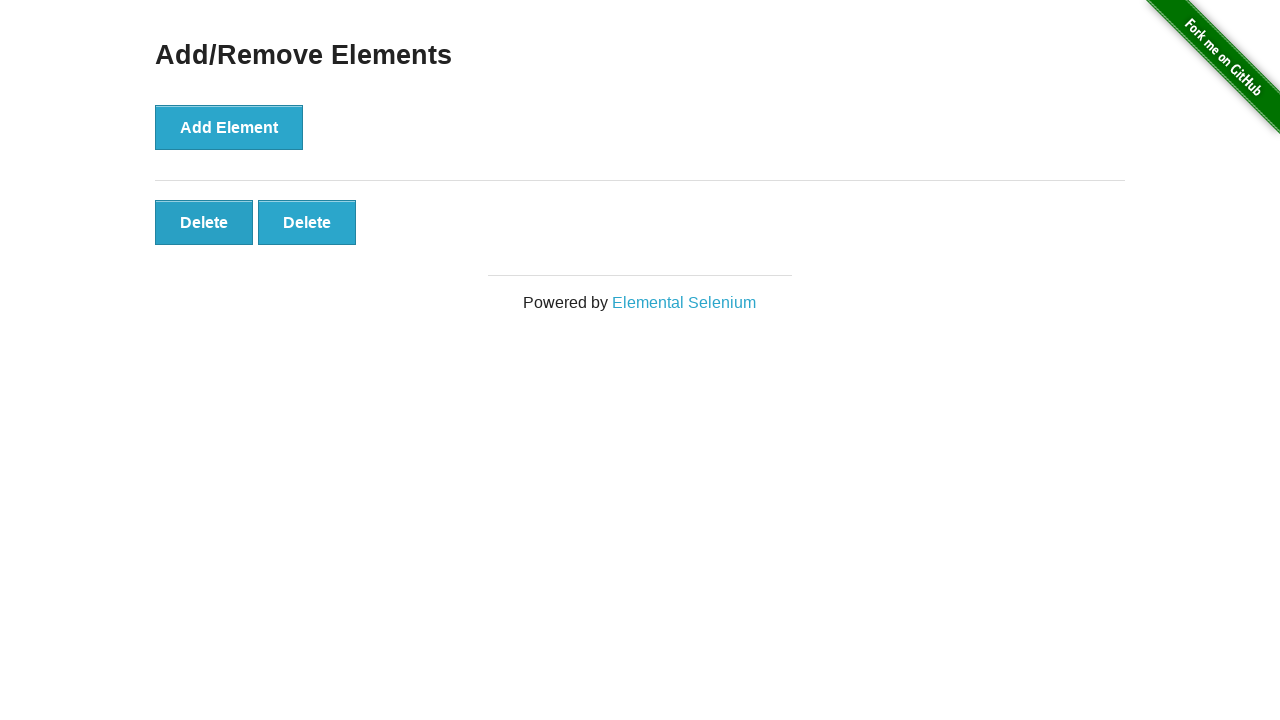

Clicked delete button (iteration 15 of 15) at (204, 222) on button.added-manually >> nth=0
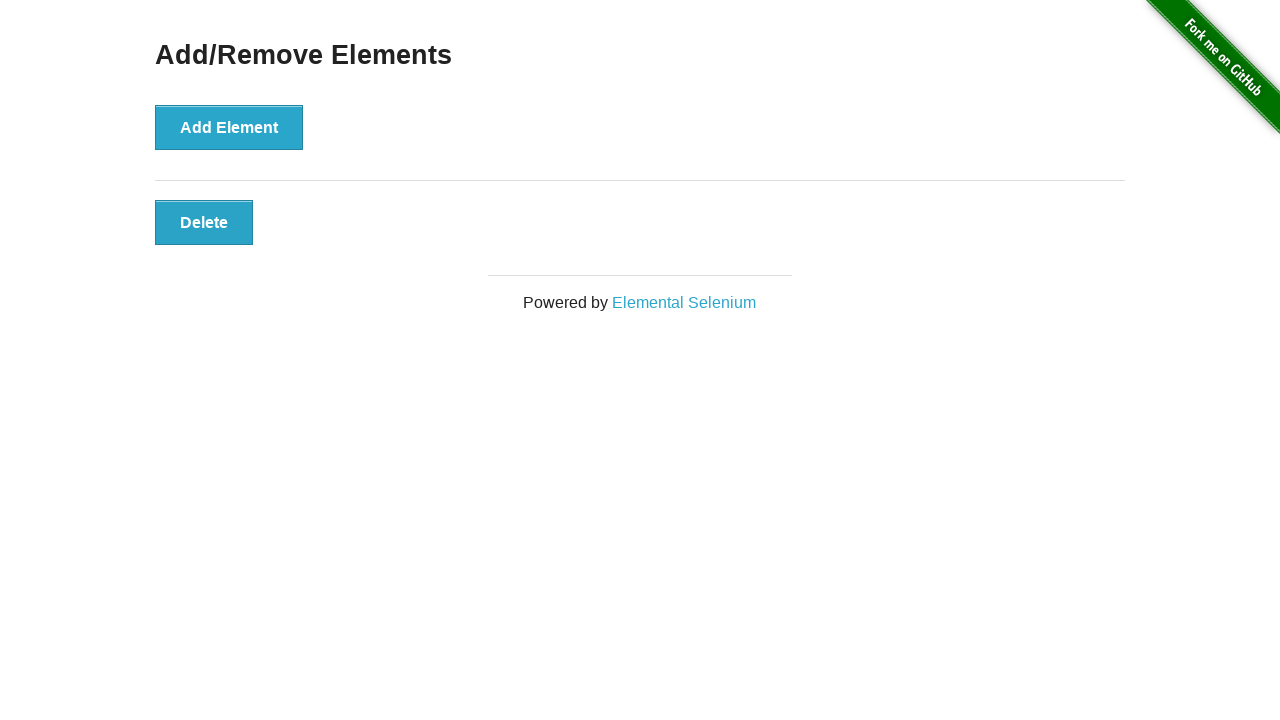

Verified 1 delete buttons remain
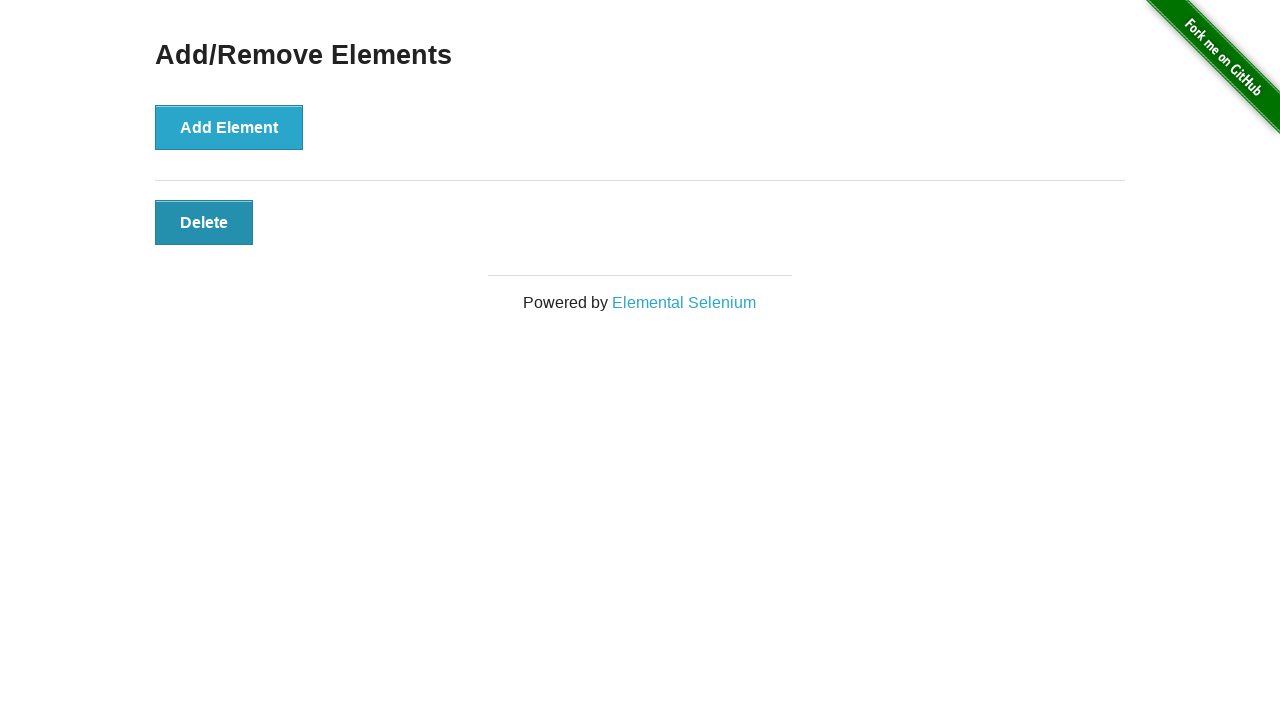

Assertion passed: 1 buttons remaining equals expected count of 1
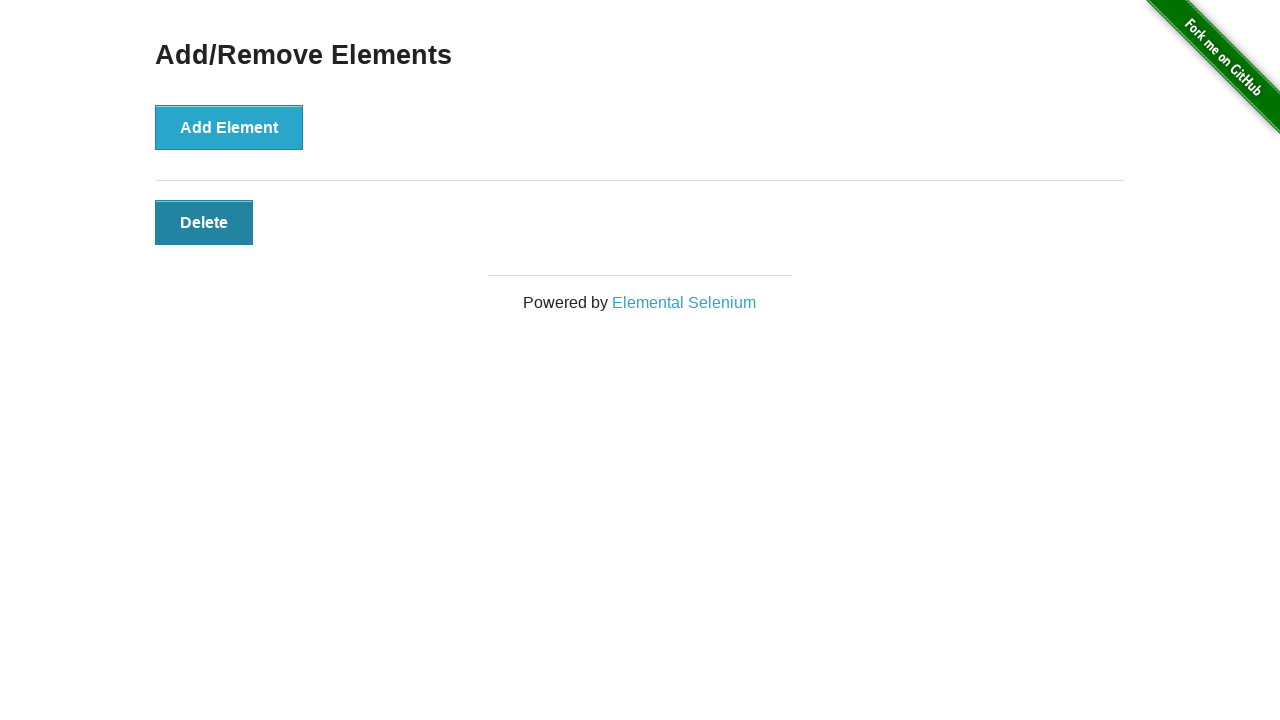

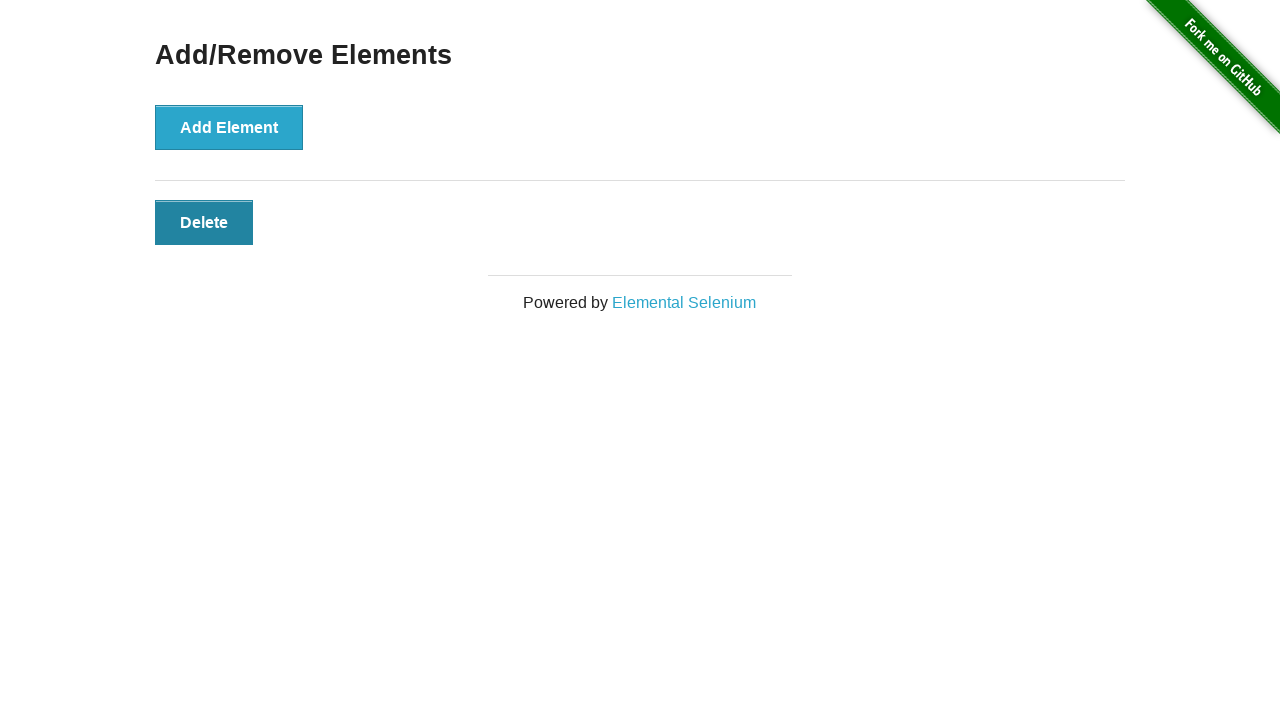